Tests lazy loading/infinite scroll functionality on a product listing page by scrolling to the bottom until all products are loaded, then verifies product elements are present on the page.

Starting URL: https://www.troemner.com/Calibration-Weights/Balance-Calibration-Weights/OIML-Calibration-Weight-Sets/c/3944

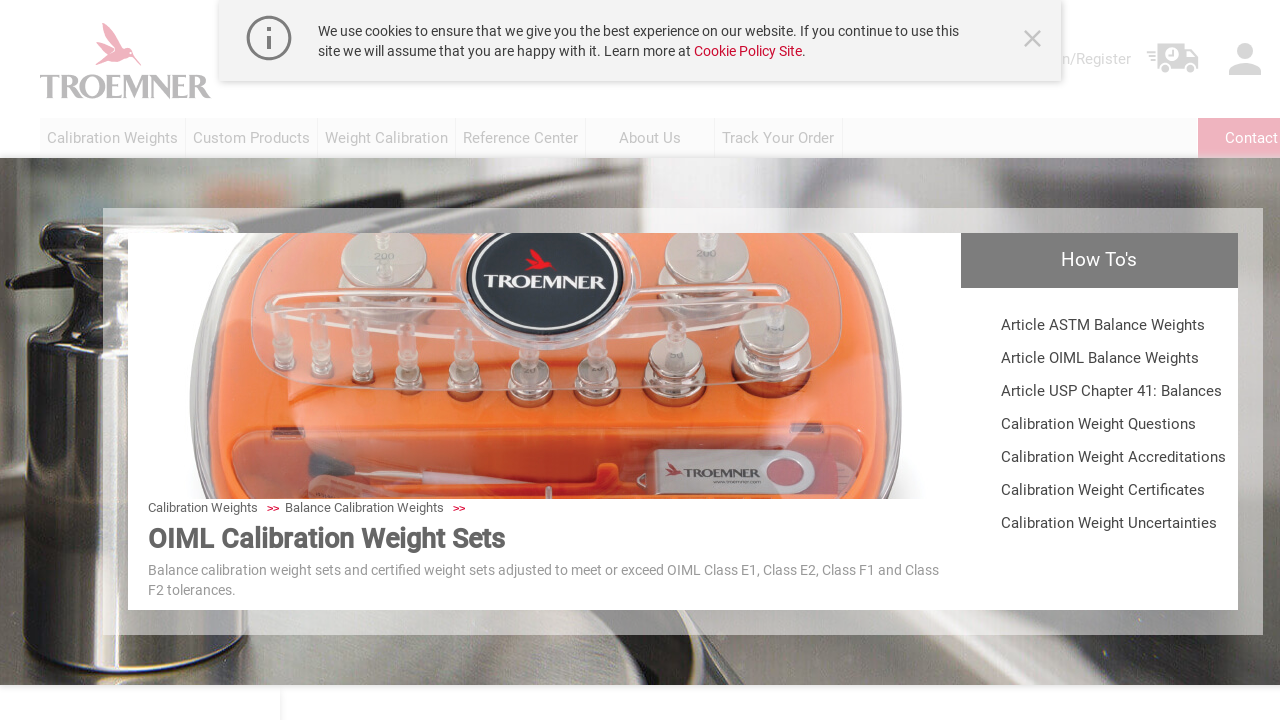

Waited 3 seconds for initial page load
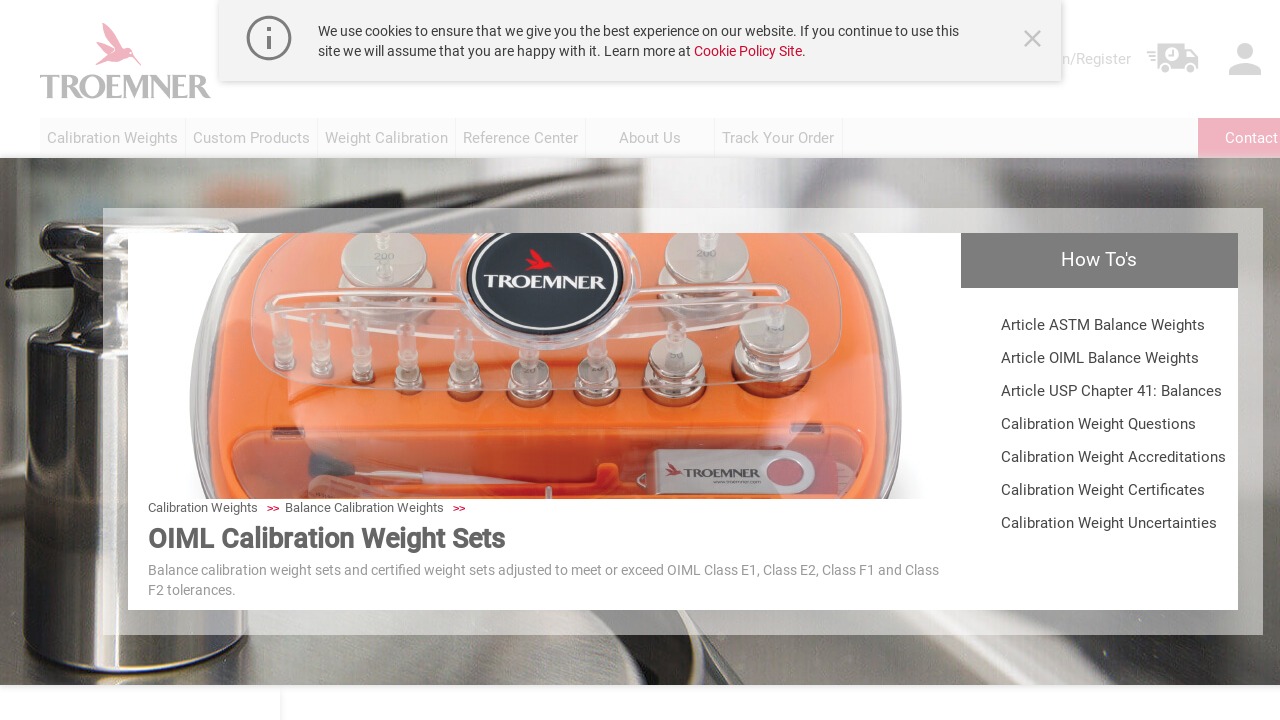

Evaluated initial document body scroll height
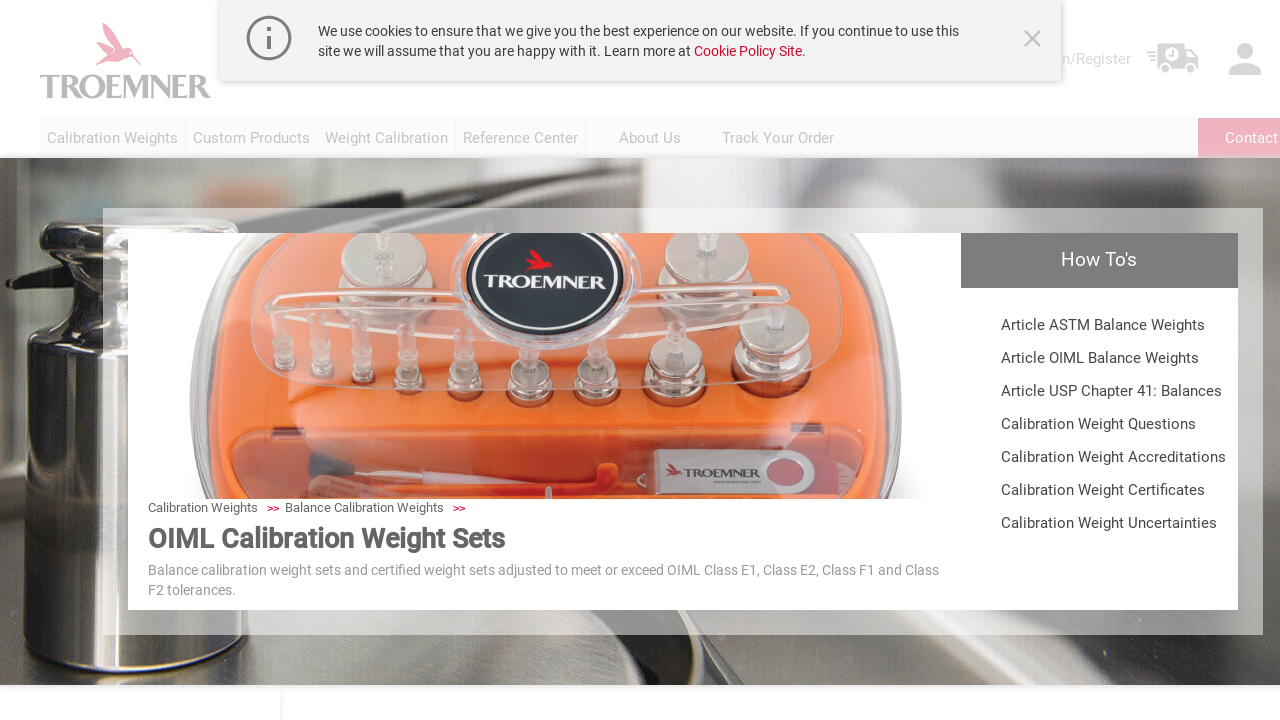

Scrolled to bottom of page
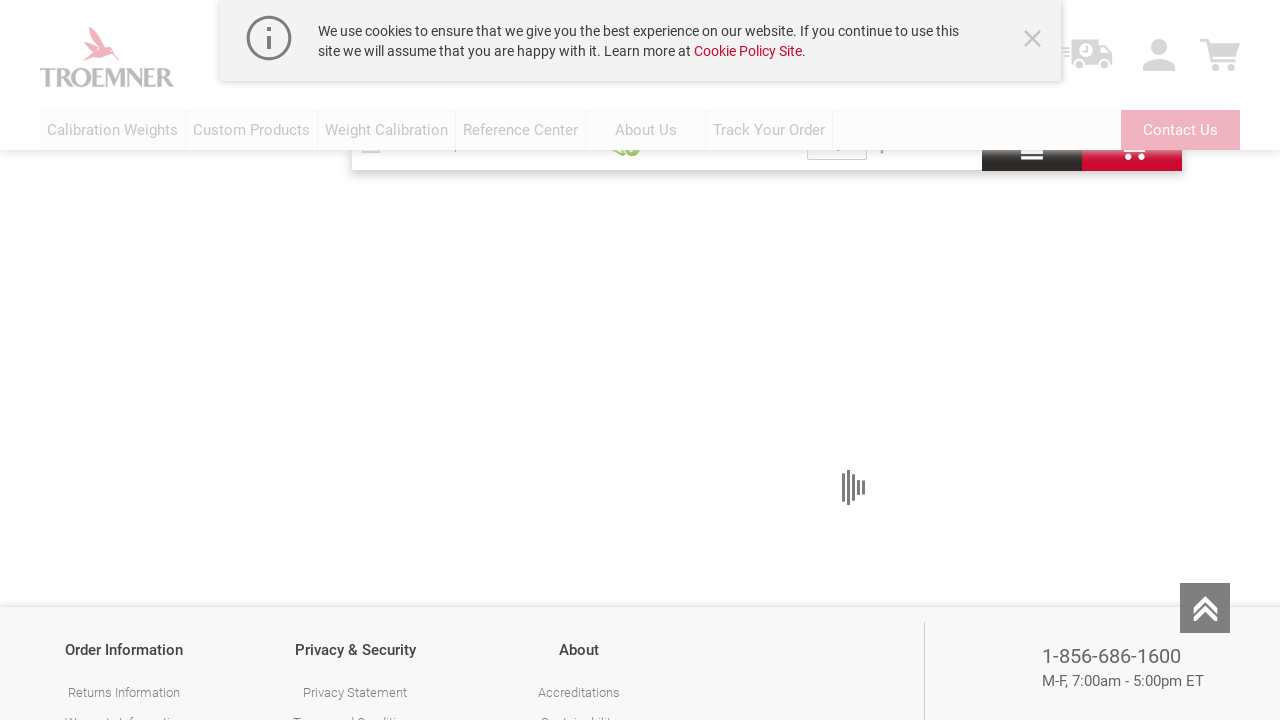

Waited 3 seconds for new content to load
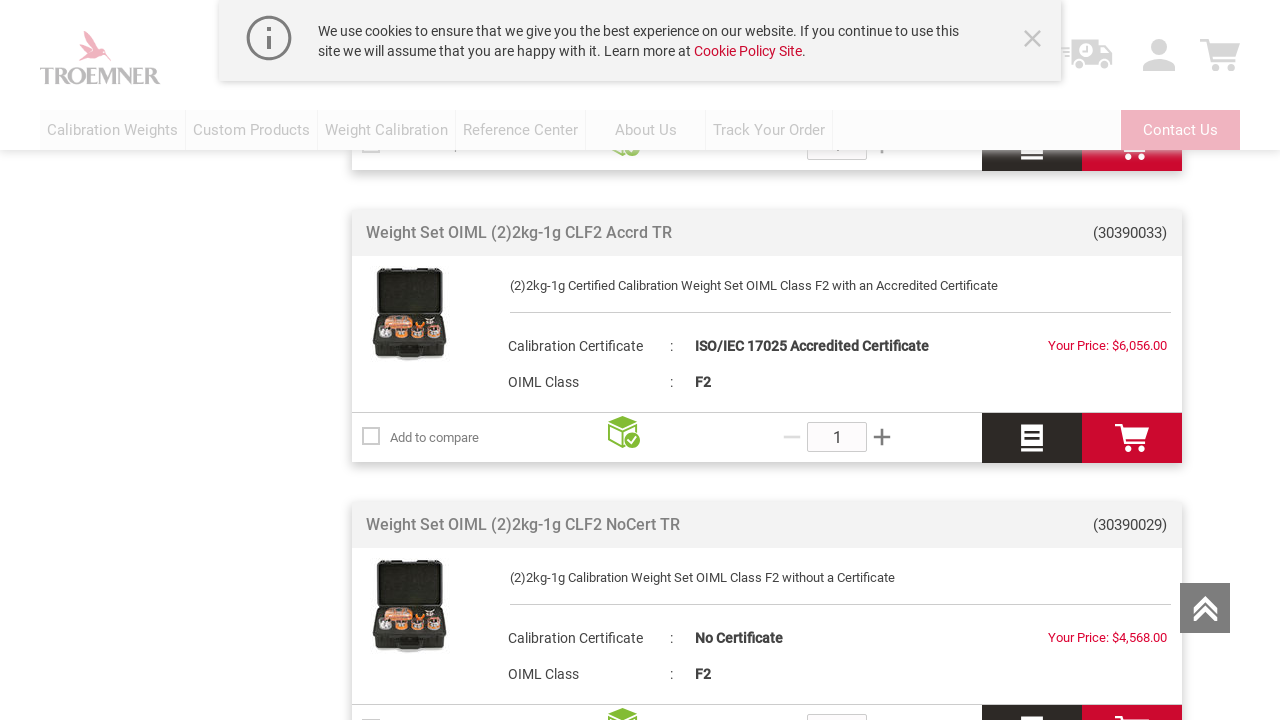

Evaluated new document body scroll height to check for additional content
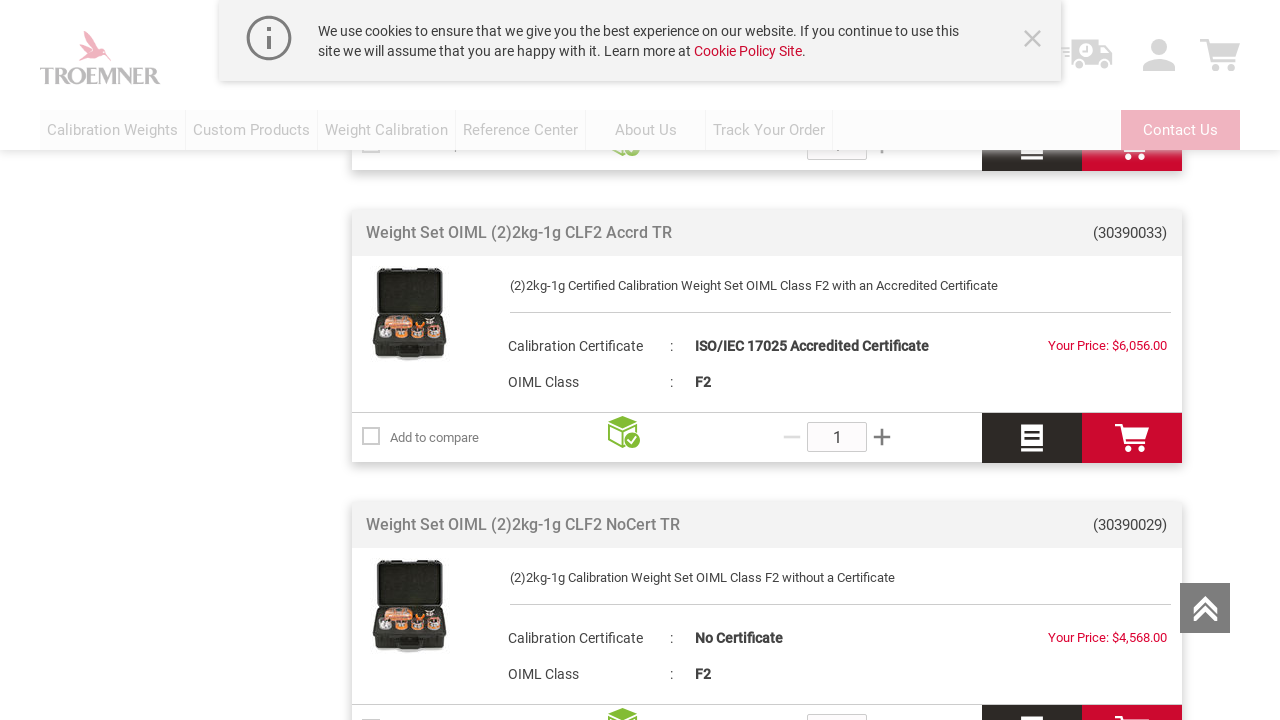

New content detected, continuing to scroll
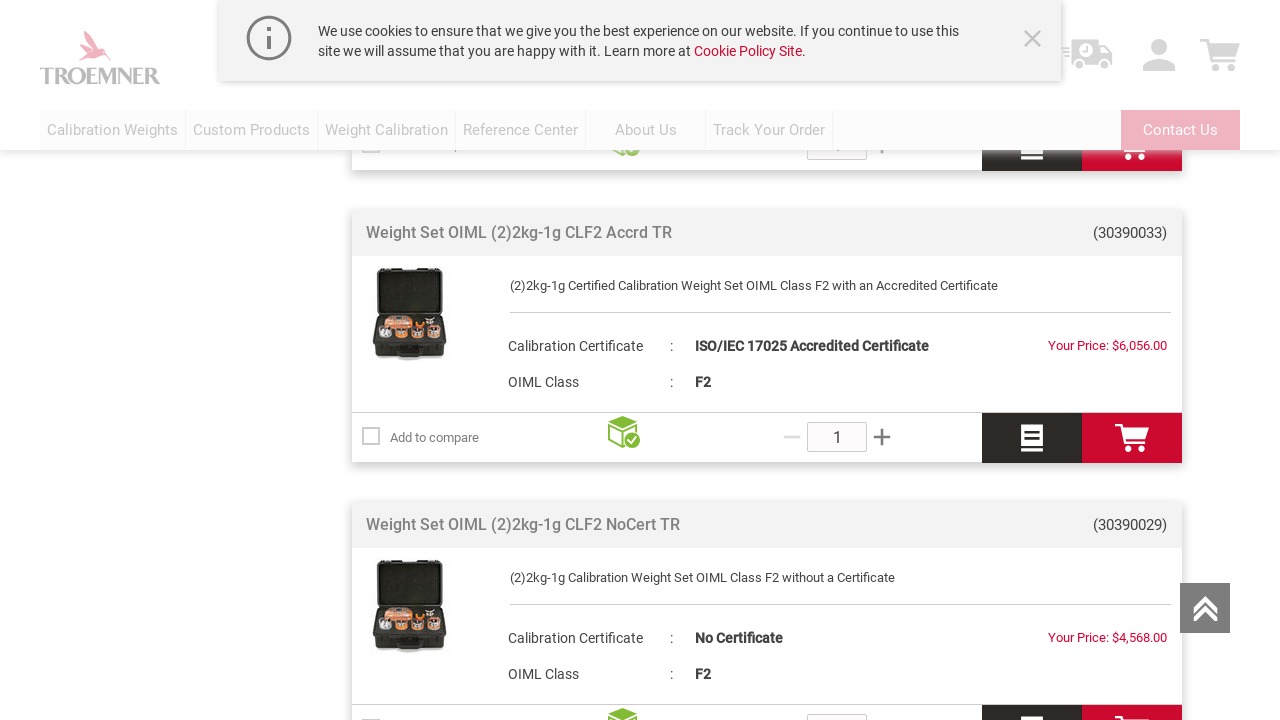

Scrolled to bottom of page
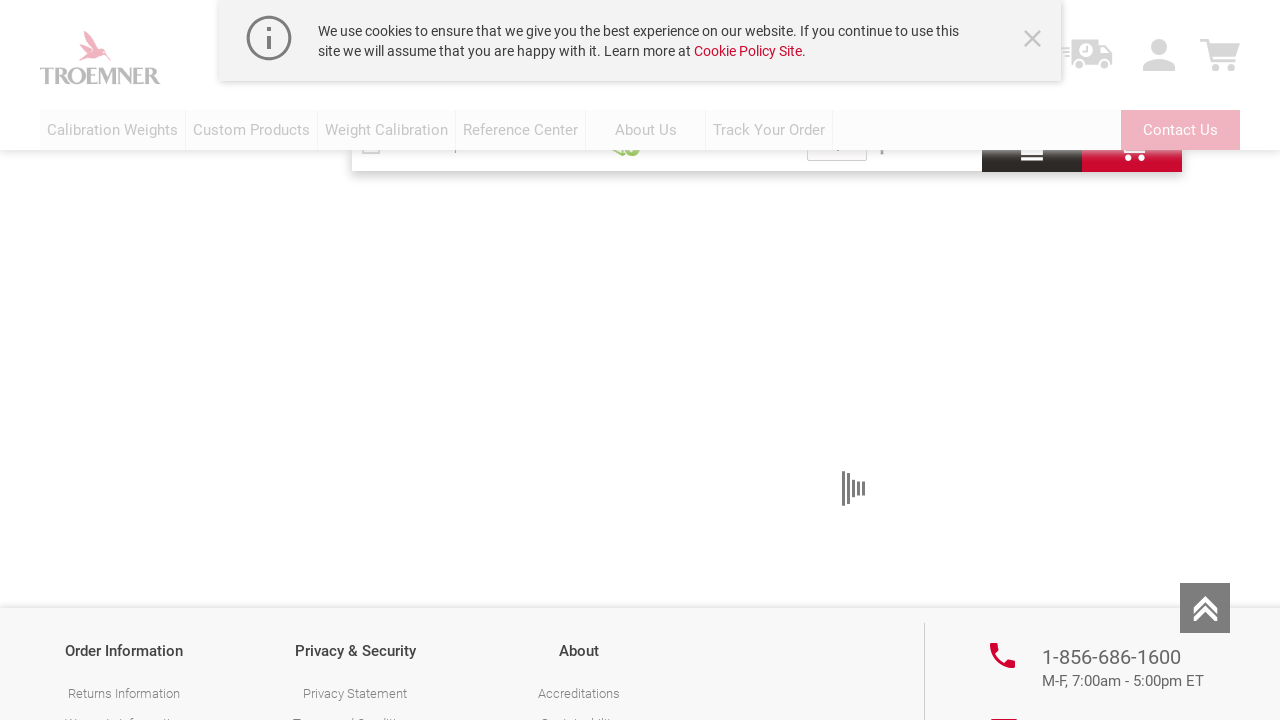

Waited 3 seconds for new content to load
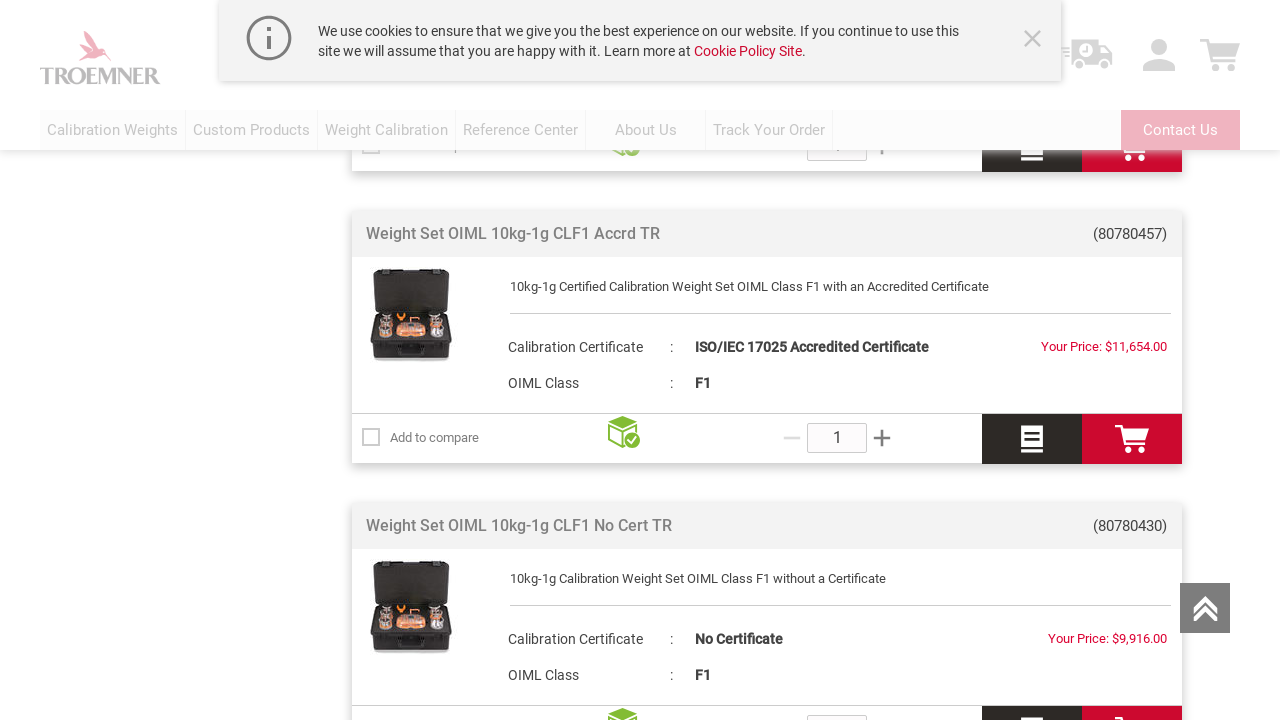

Evaluated new document body scroll height to check for additional content
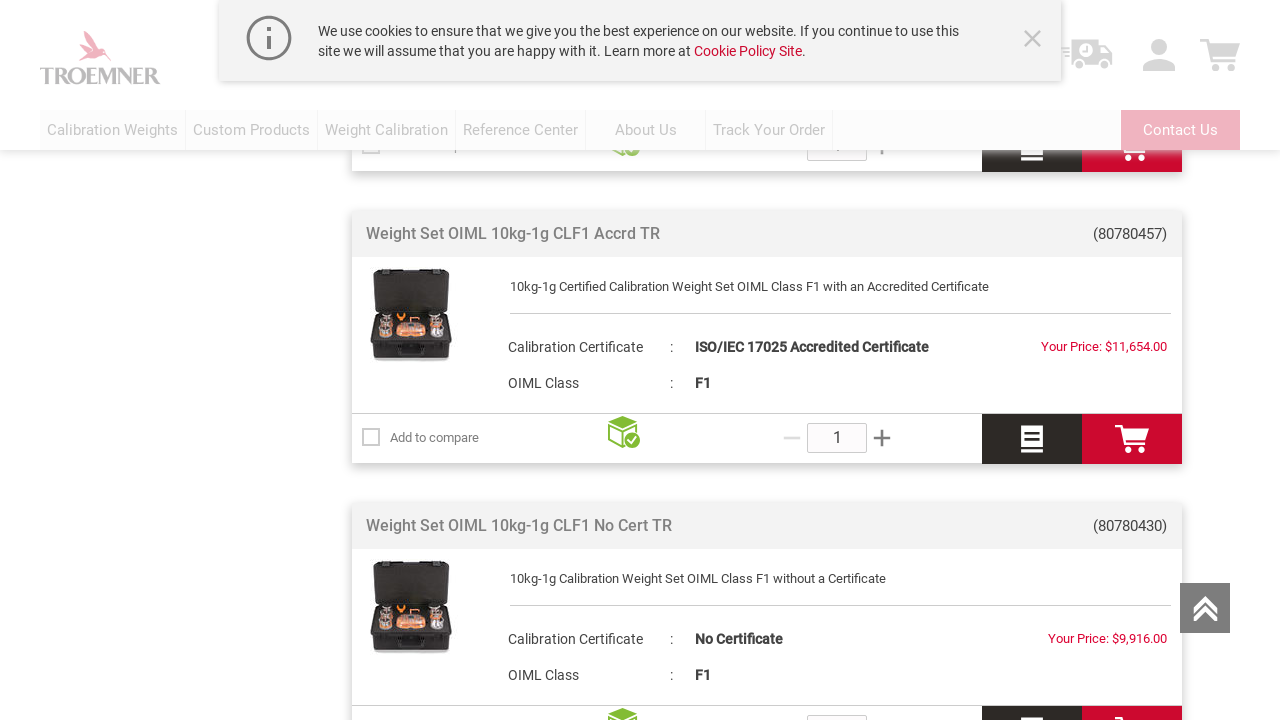

New content detected, continuing to scroll
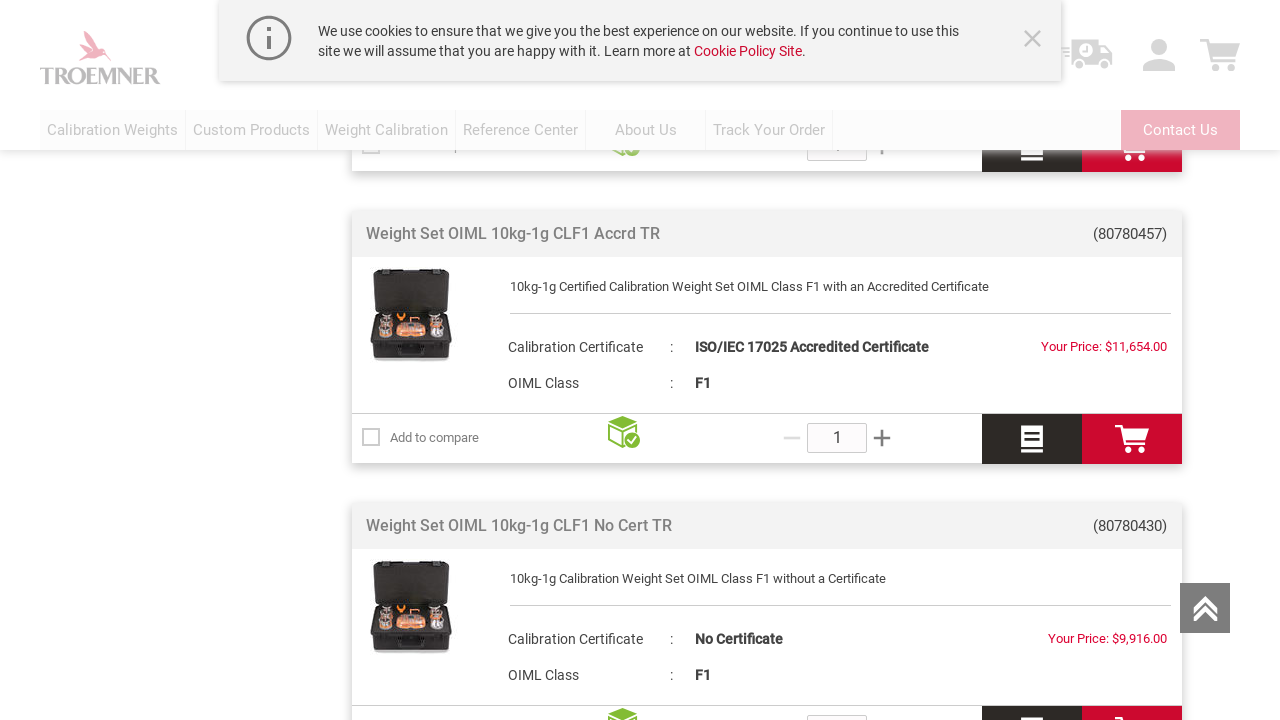

Scrolled to bottom of page
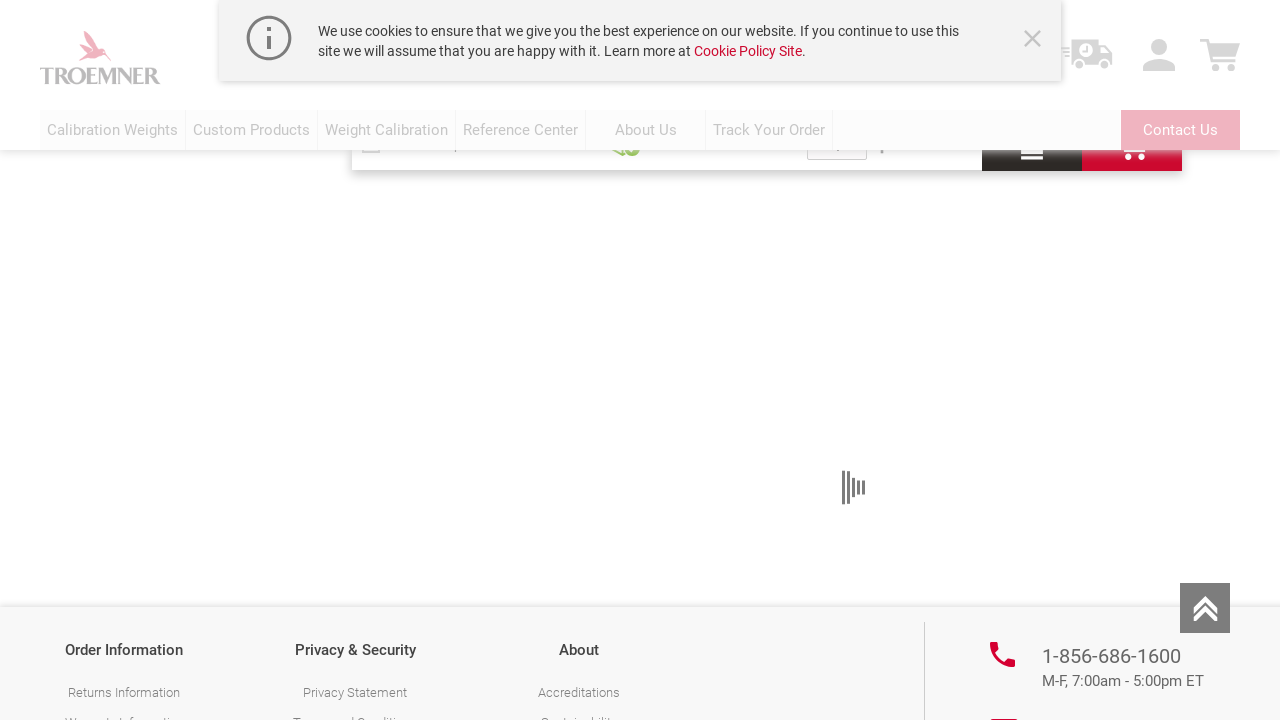

Waited 3 seconds for new content to load
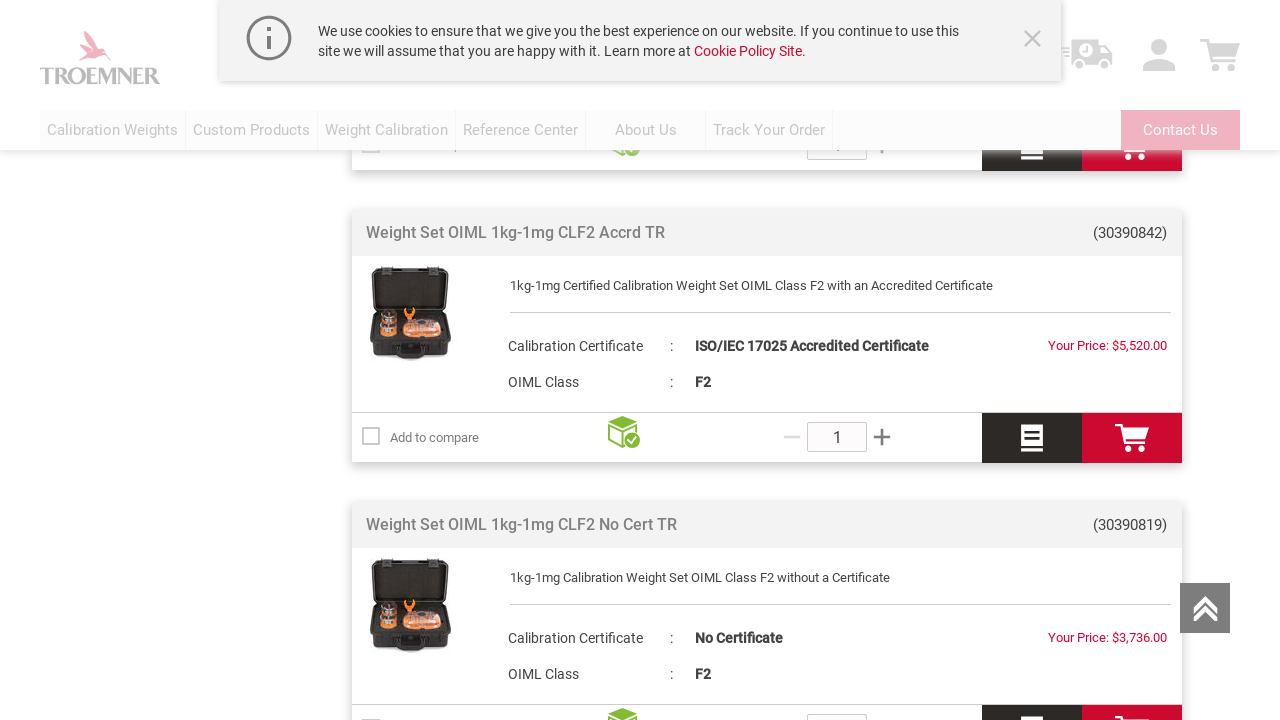

Evaluated new document body scroll height to check for additional content
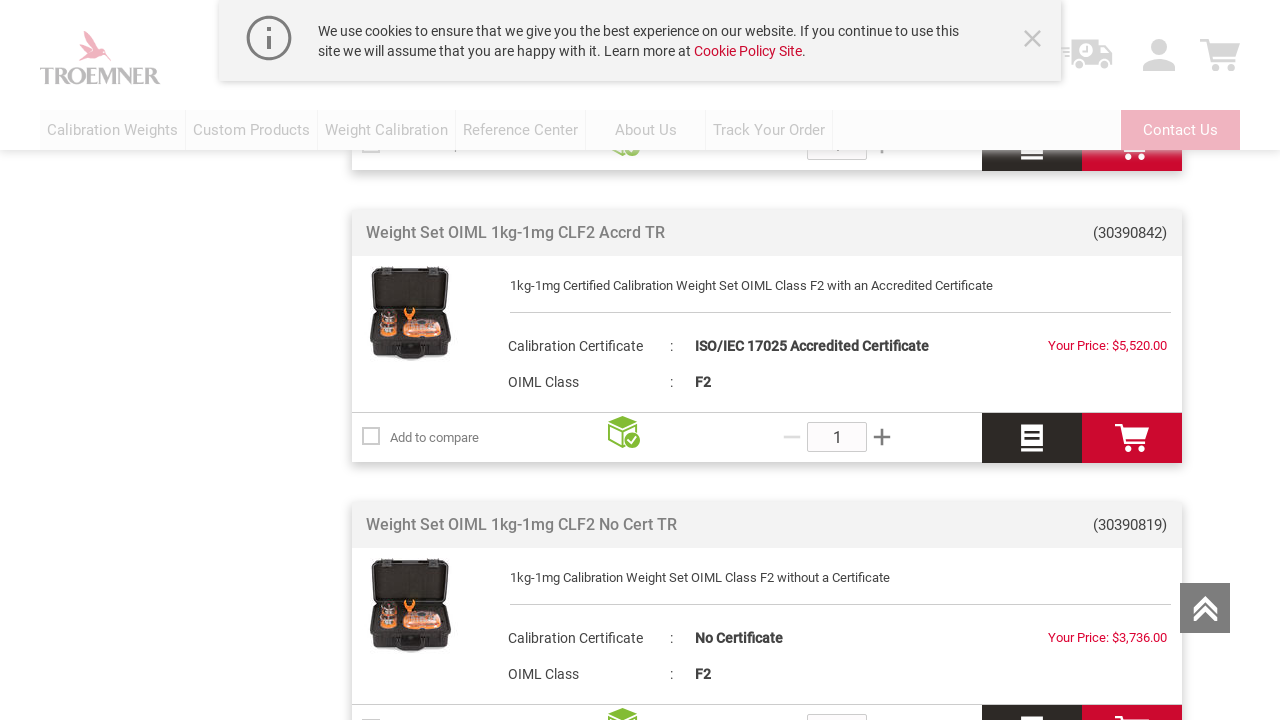

New content detected, continuing to scroll
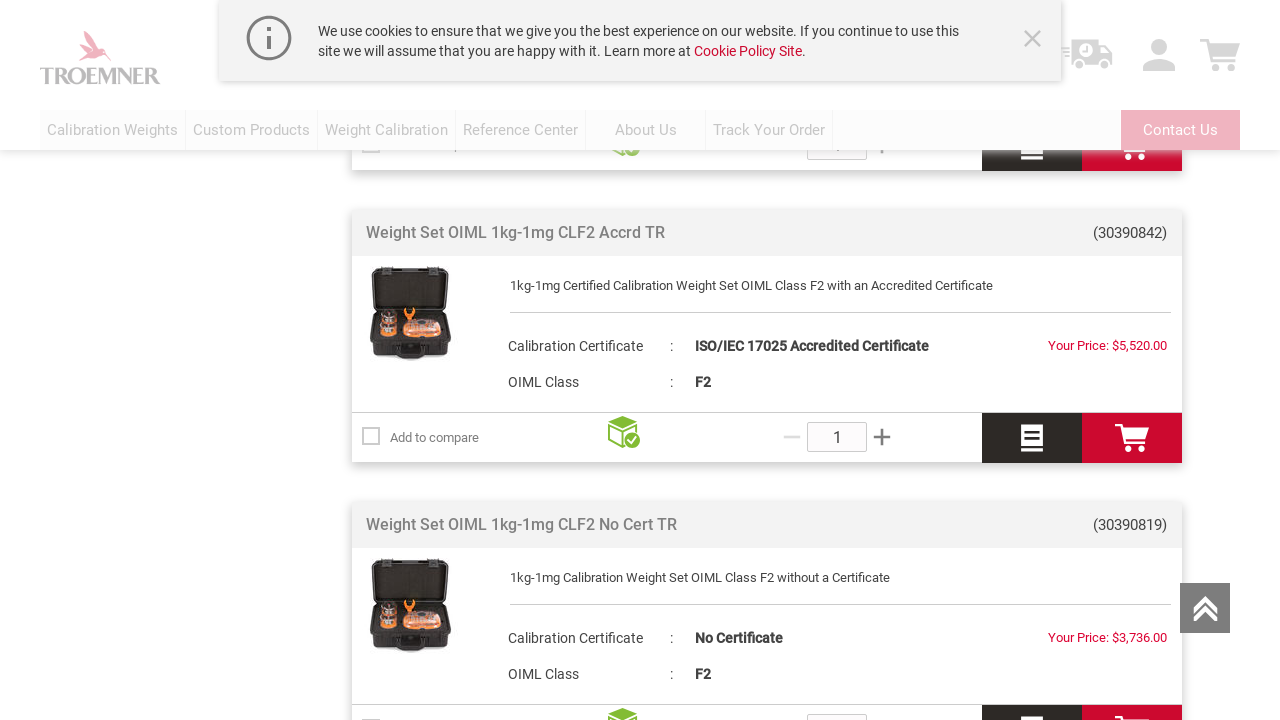

Scrolled to bottom of page
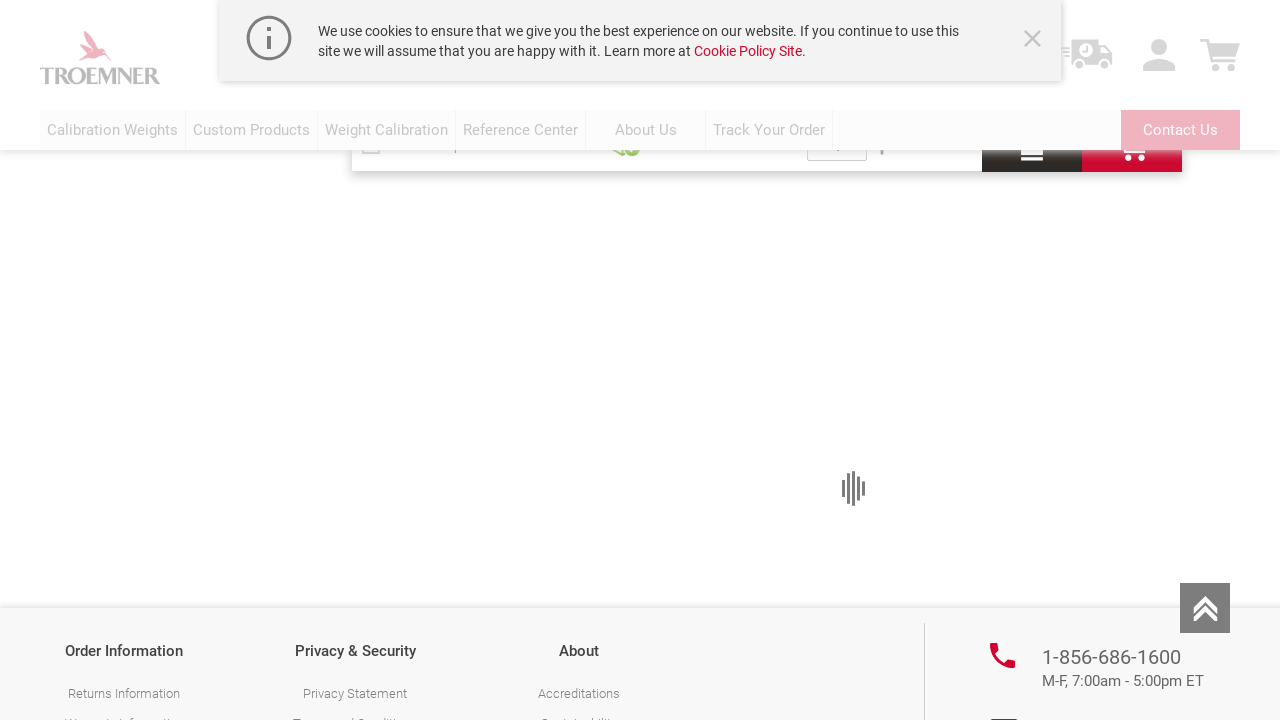

Waited 3 seconds for new content to load
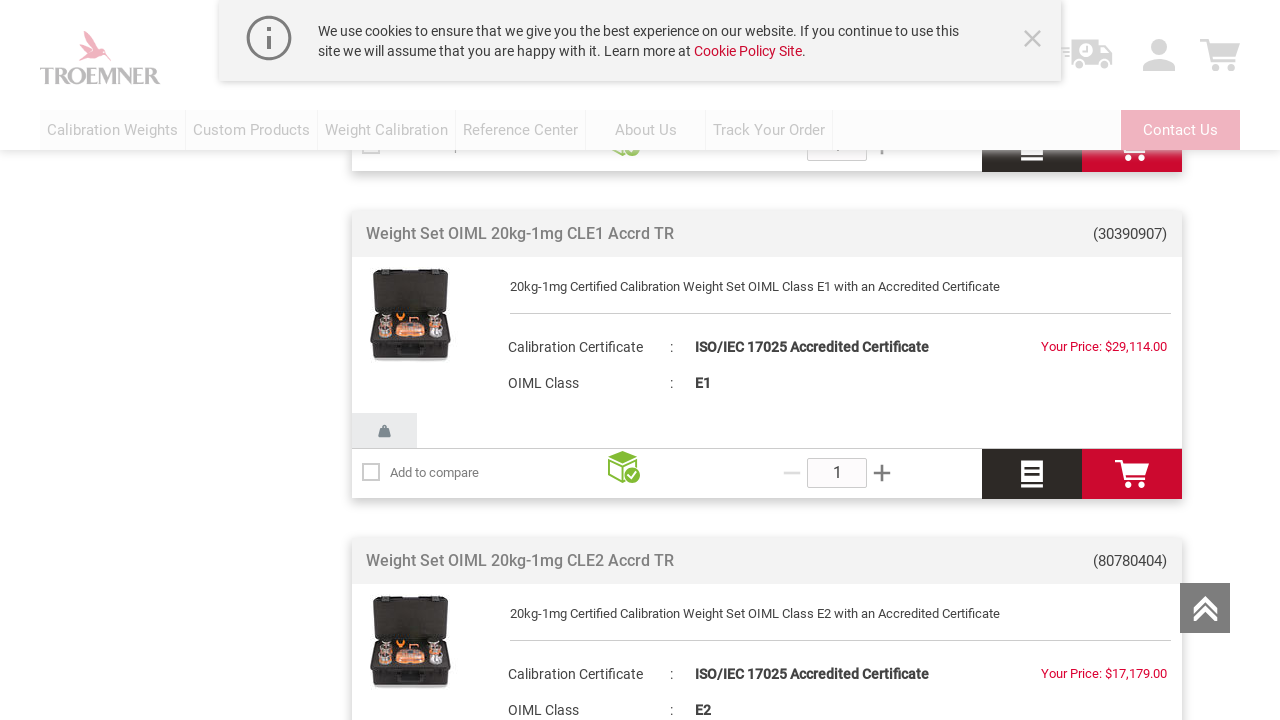

Evaluated new document body scroll height to check for additional content
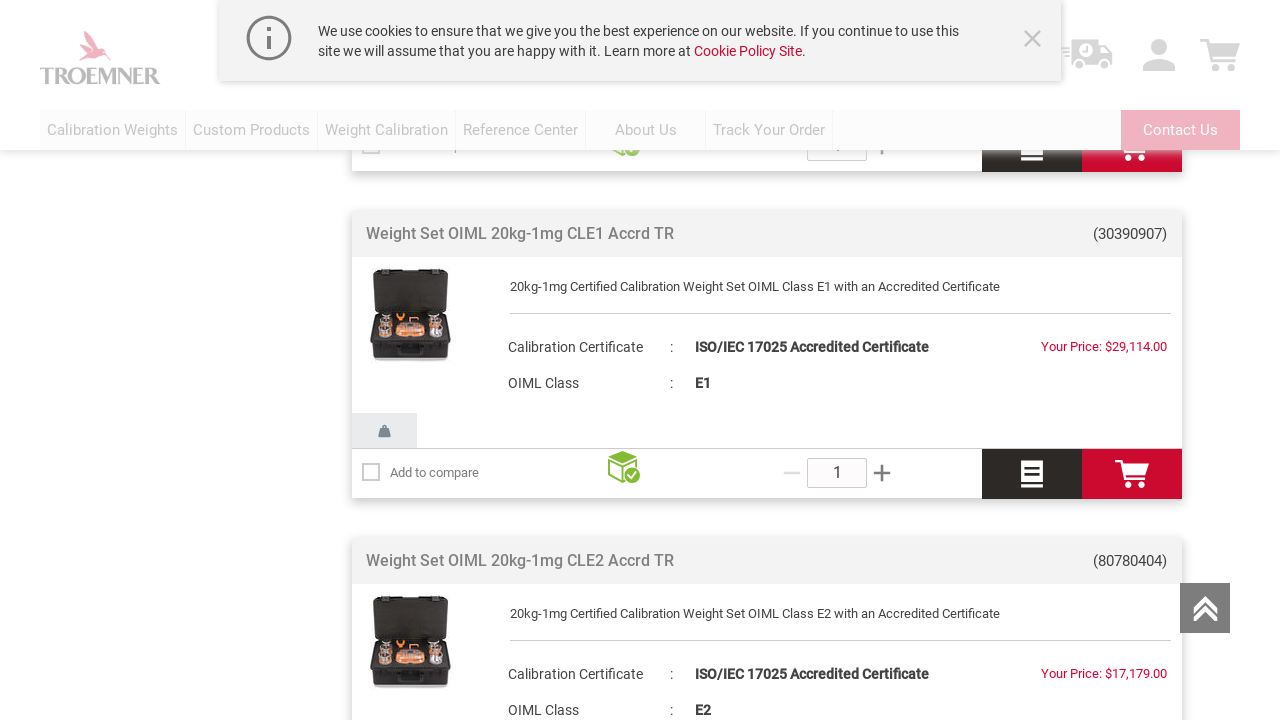

New content detected, continuing to scroll
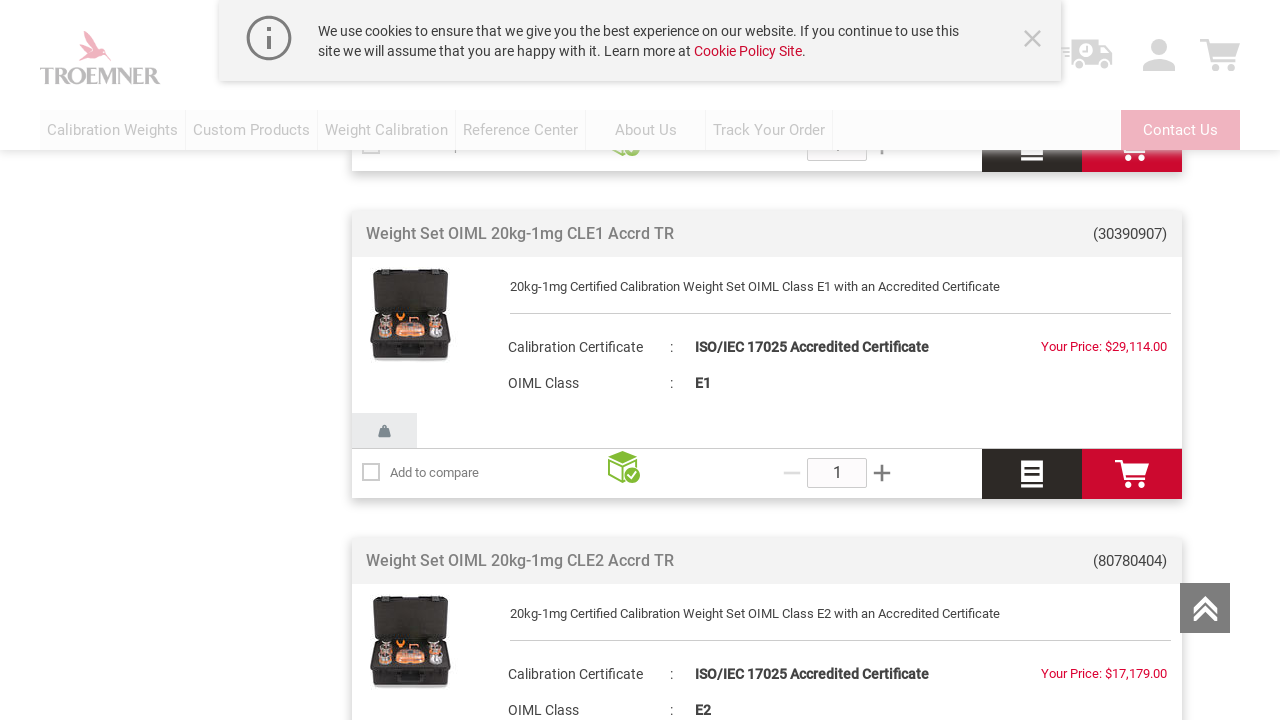

Scrolled to bottom of page
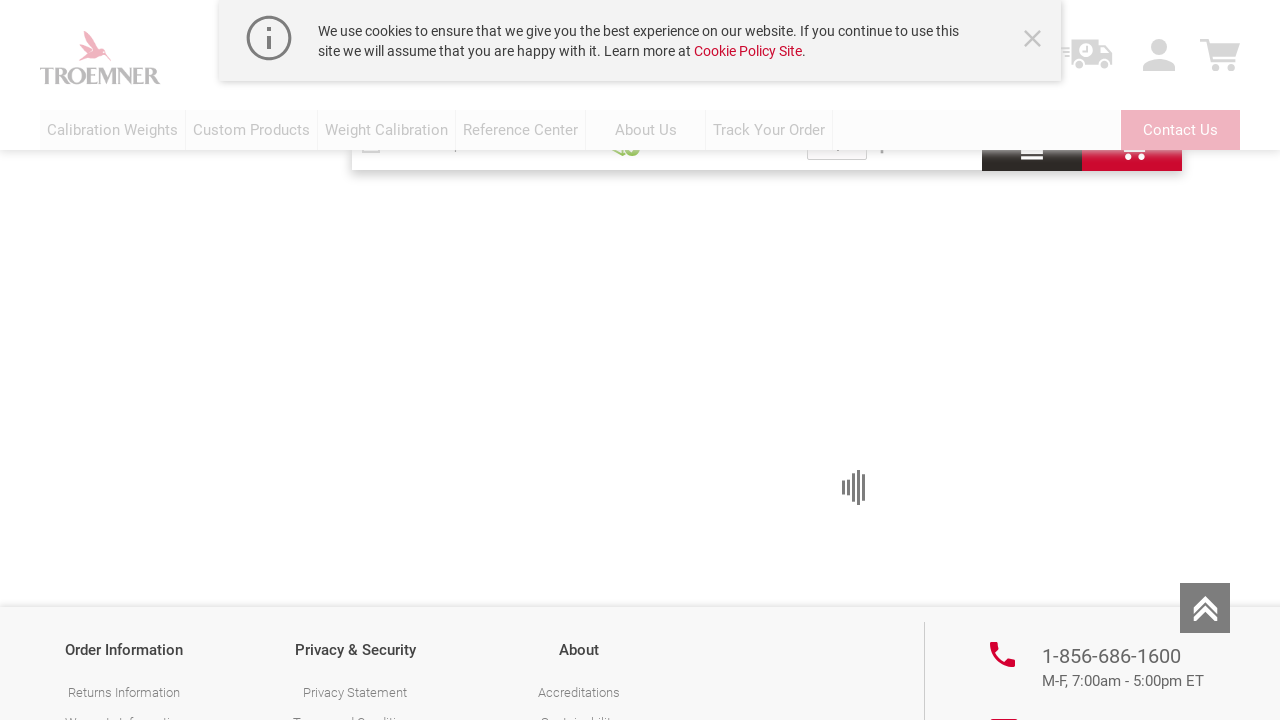

Waited 3 seconds for new content to load
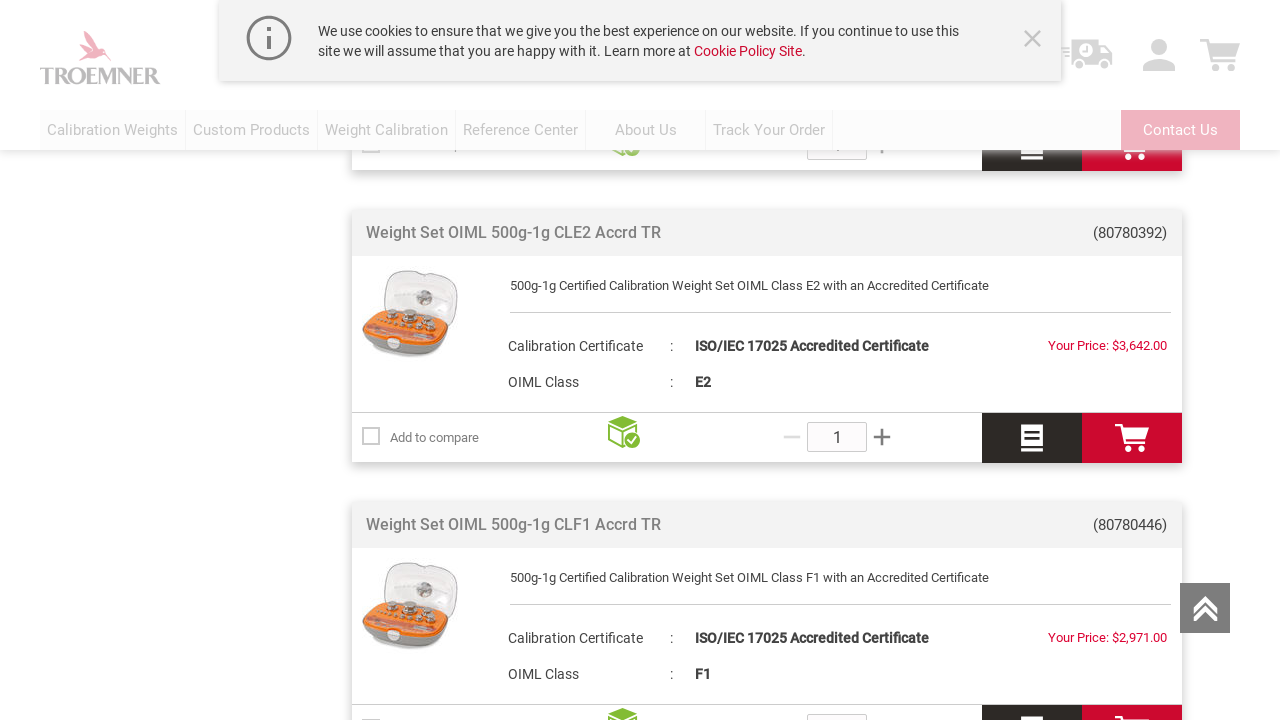

Evaluated new document body scroll height to check for additional content
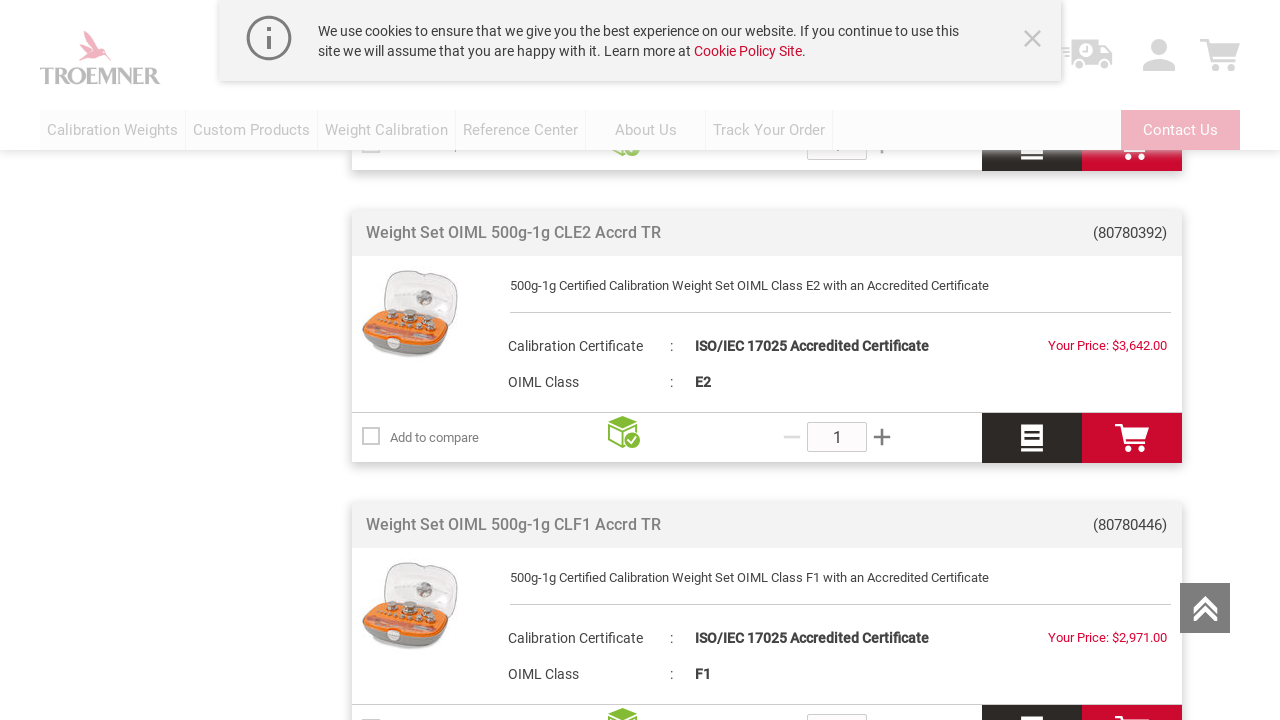

New content detected, continuing to scroll
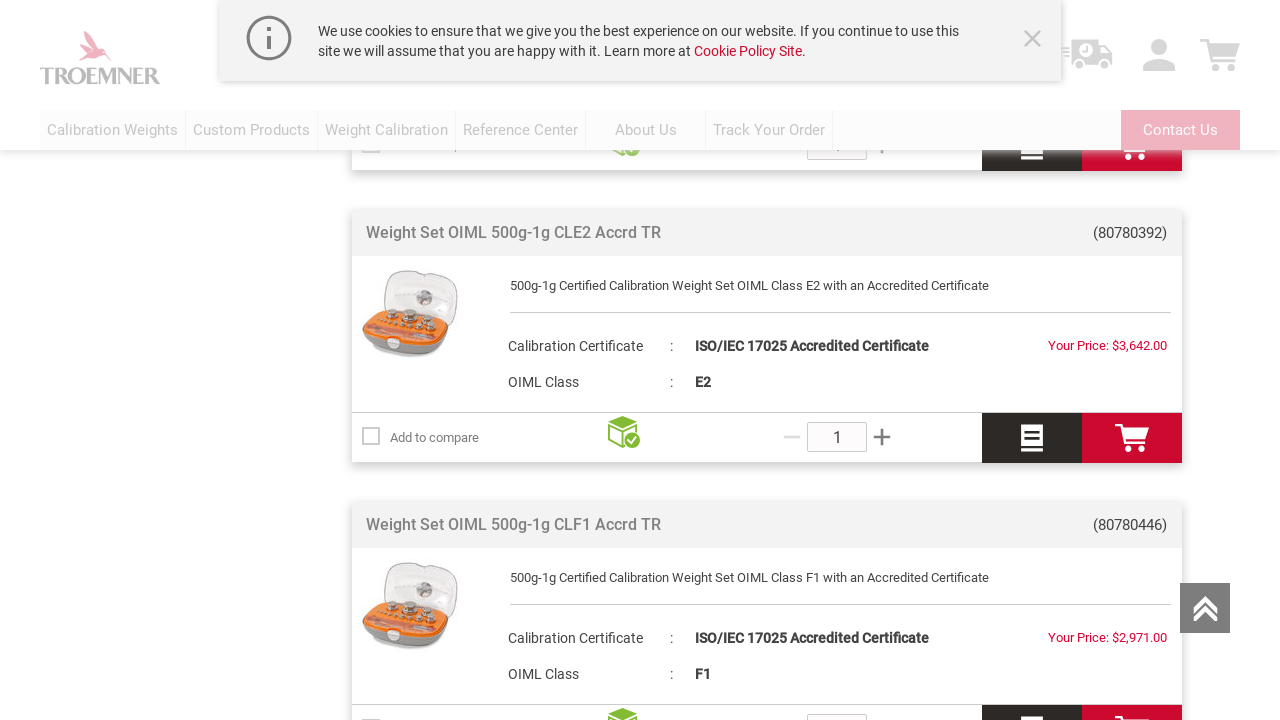

Scrolled to bottom of page
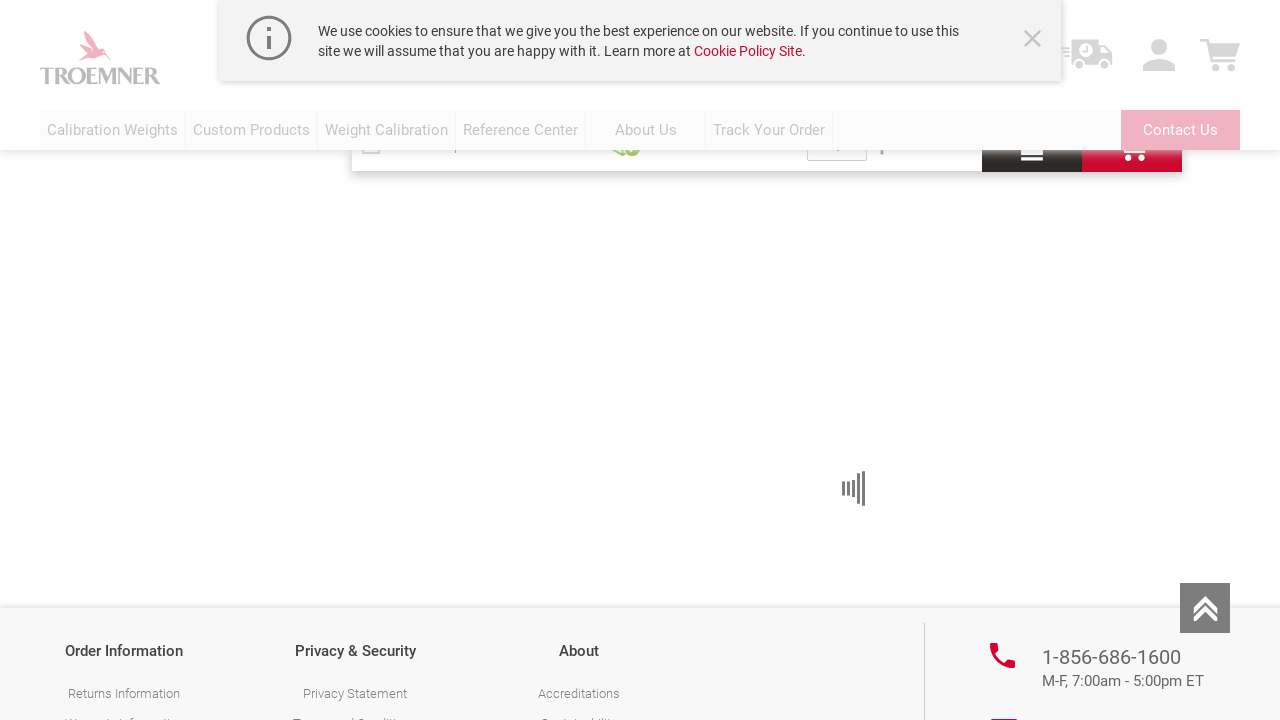

Waited 3 seconds for new content to load
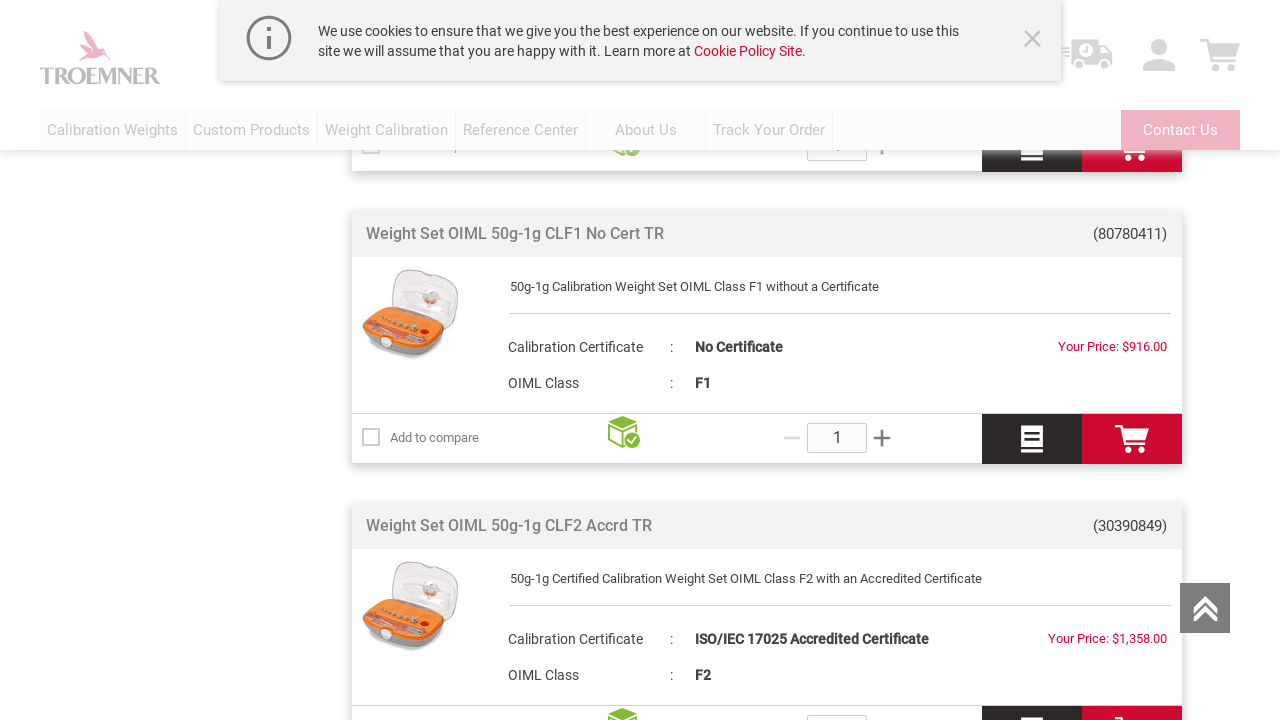

Evaluated new document body scroll height to check for additional content
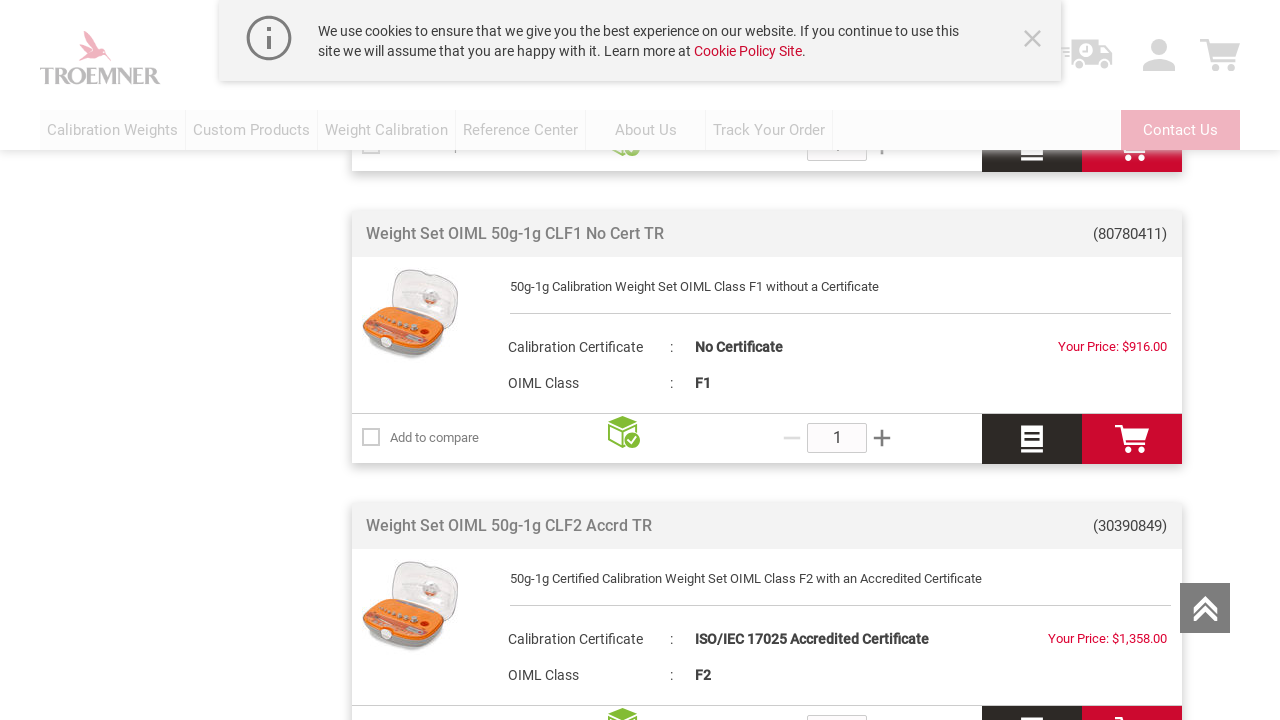

New content detected, continuing to scroll
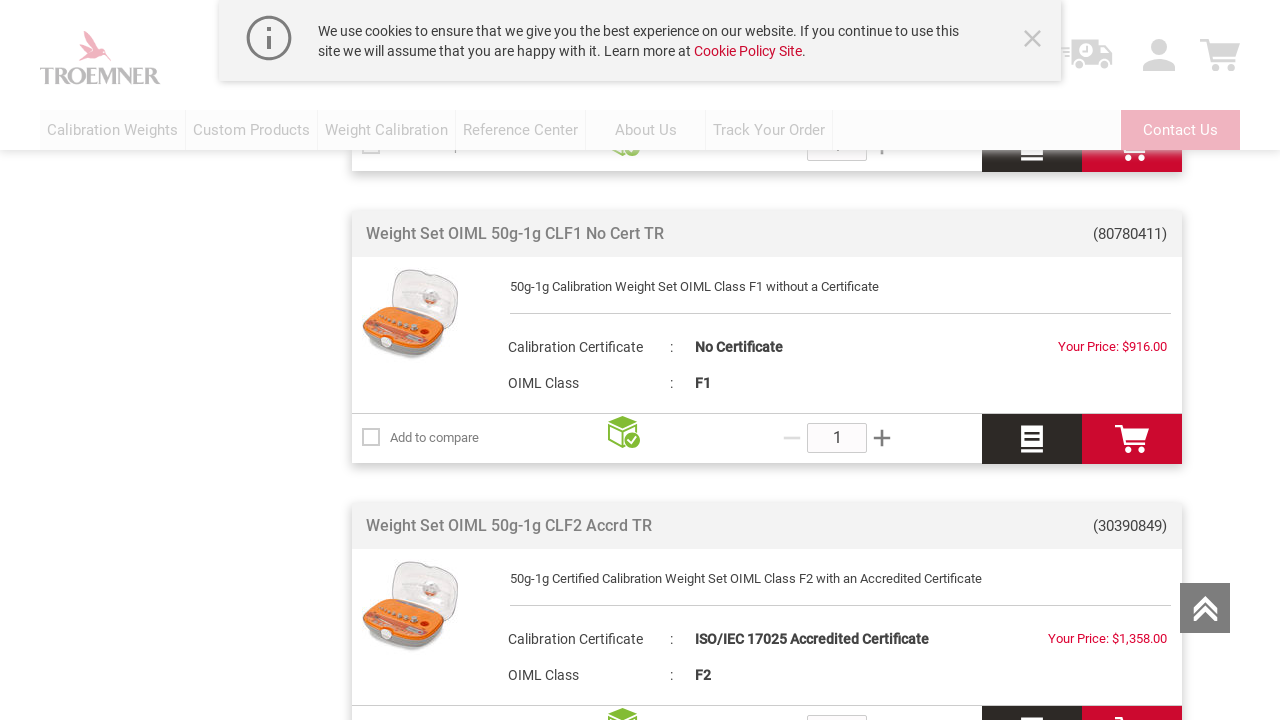

Scrolled to bottom of page
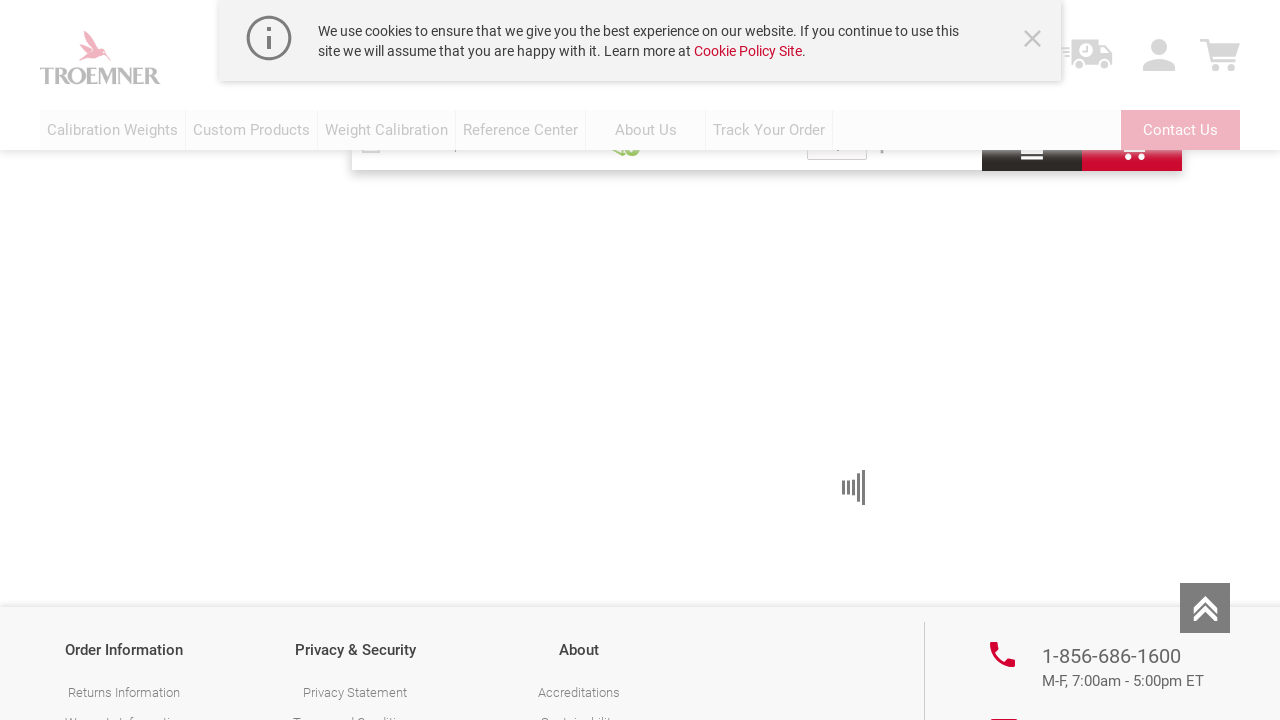

Waited 3 seconds for new content to load
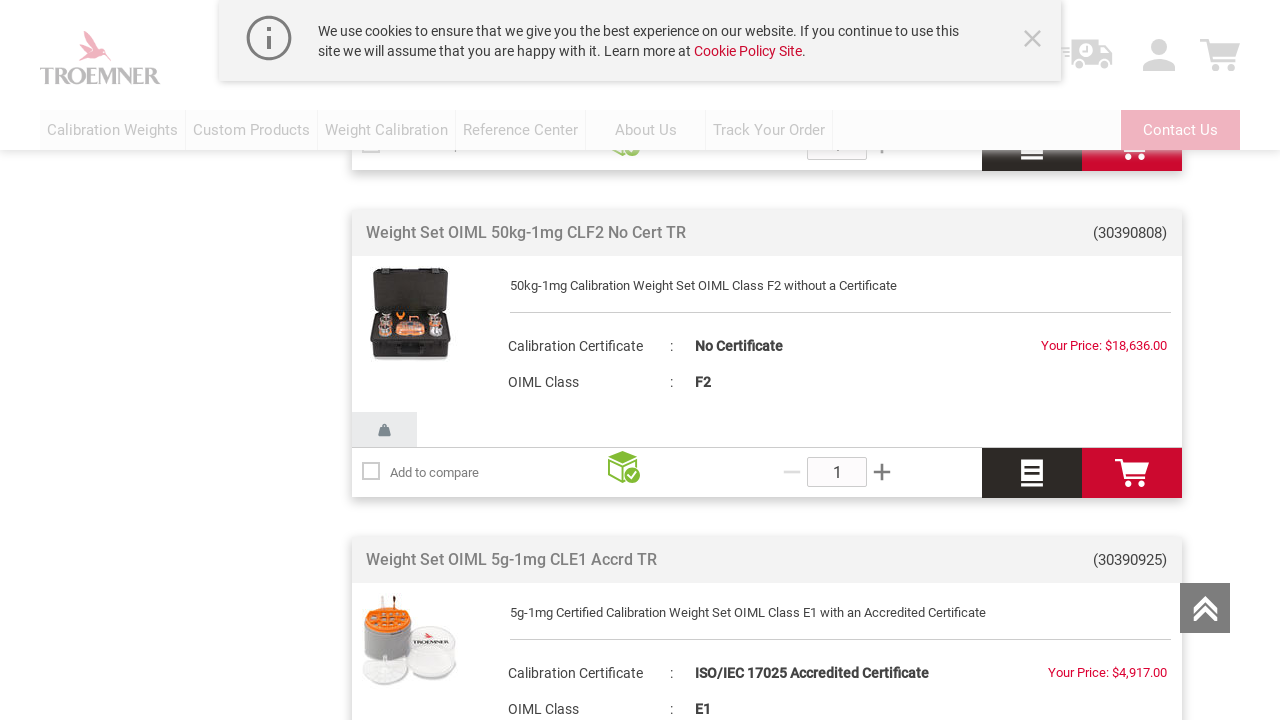

Evaluated new document body scroll height to check for additional content
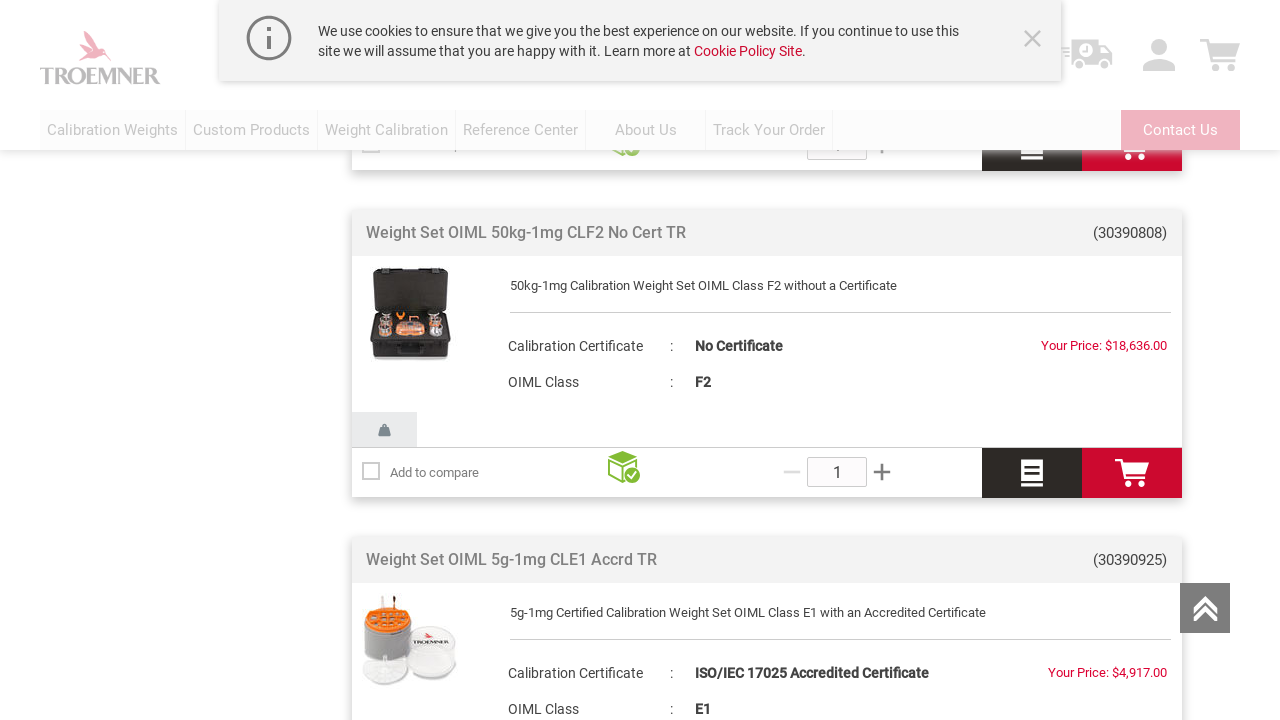

New content detected, continuing to scroll
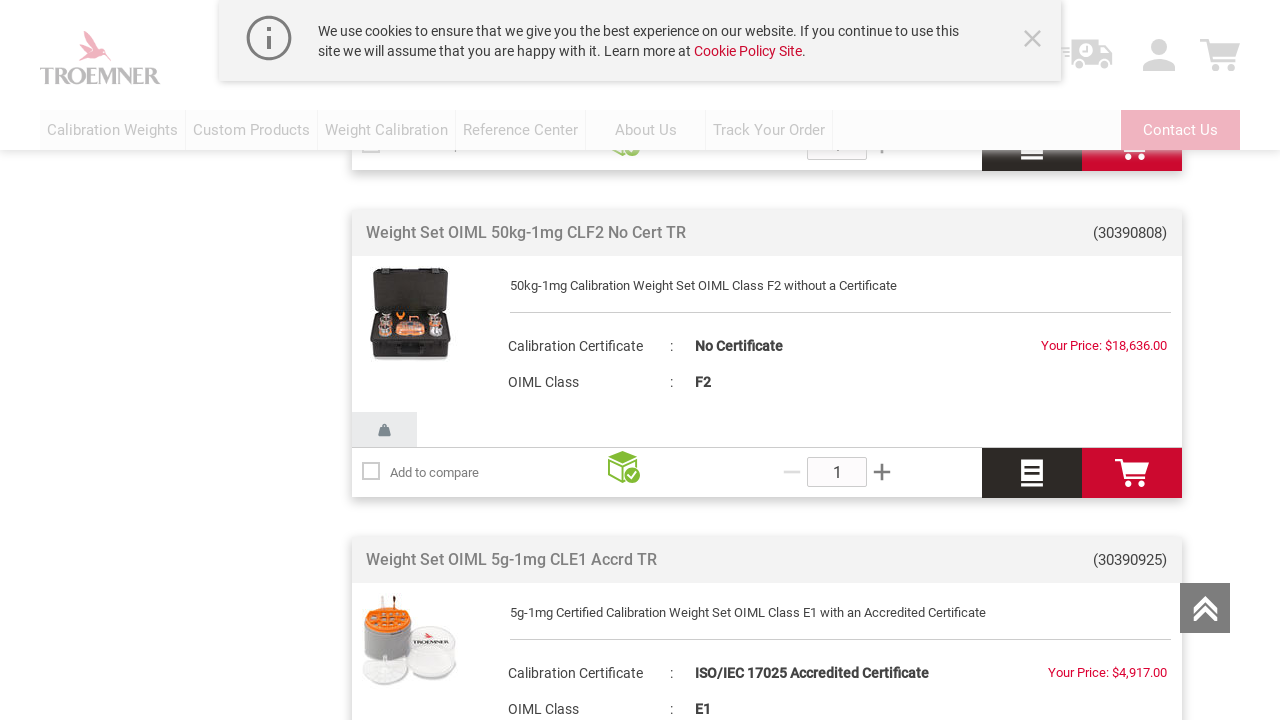

Scrolled to bottom of page
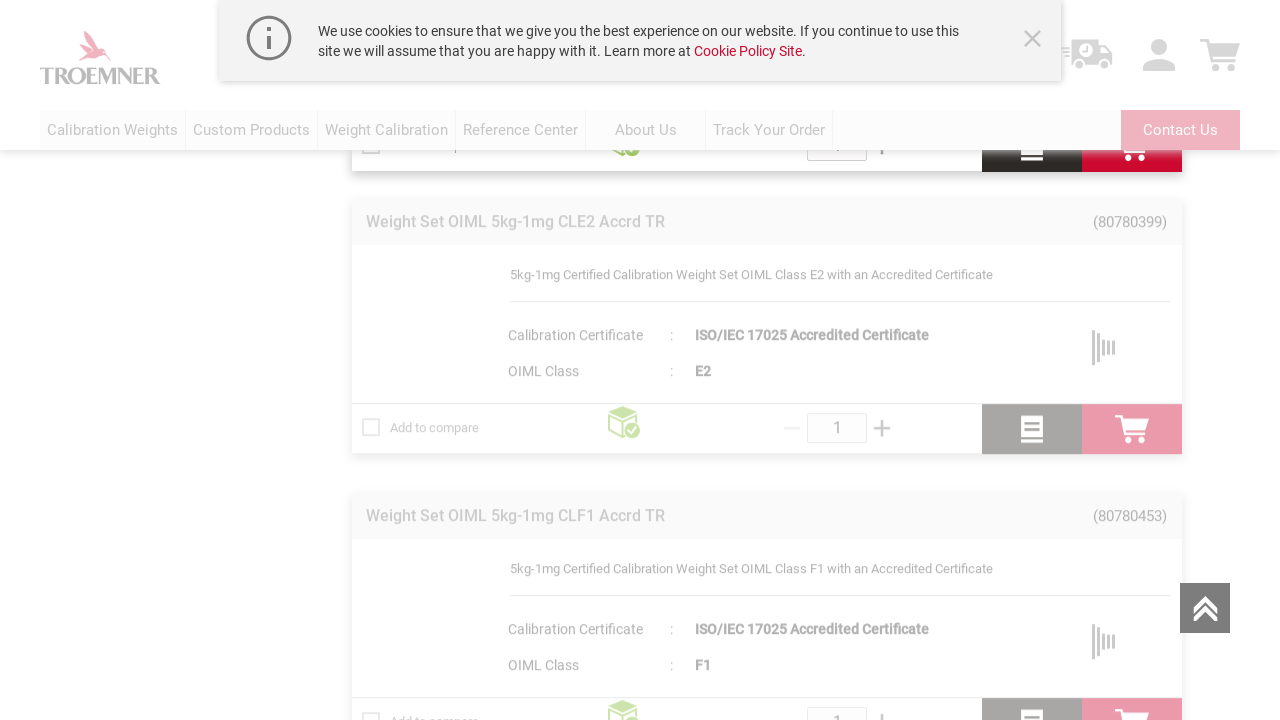

Waited 3 seconds for new content to load
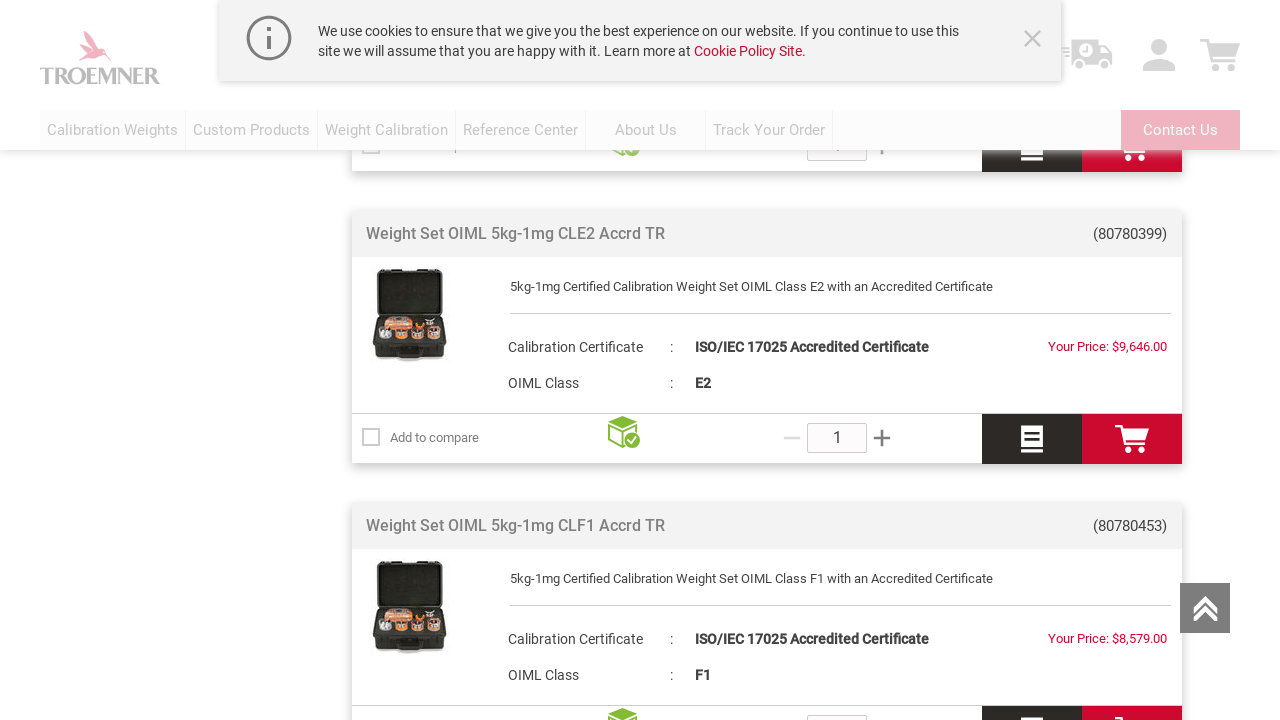

Evaluated new document body scroll height to check for additional content
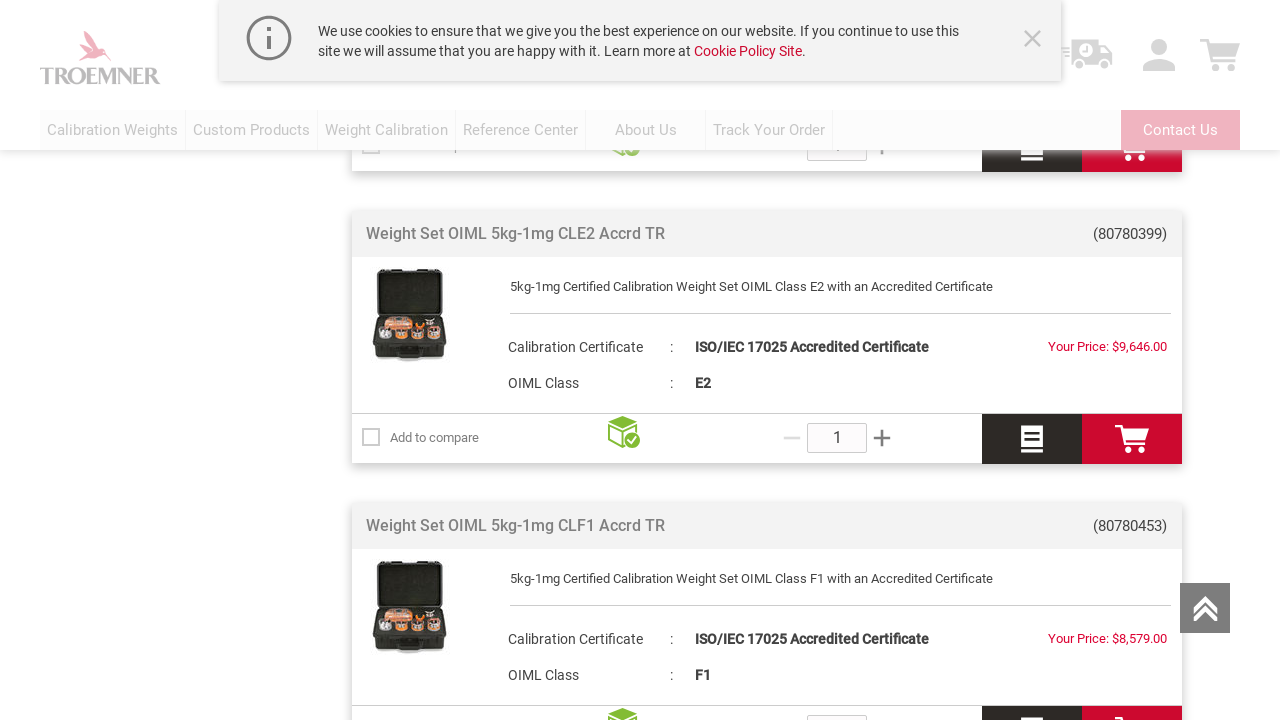

New content detected, continuing to scroll
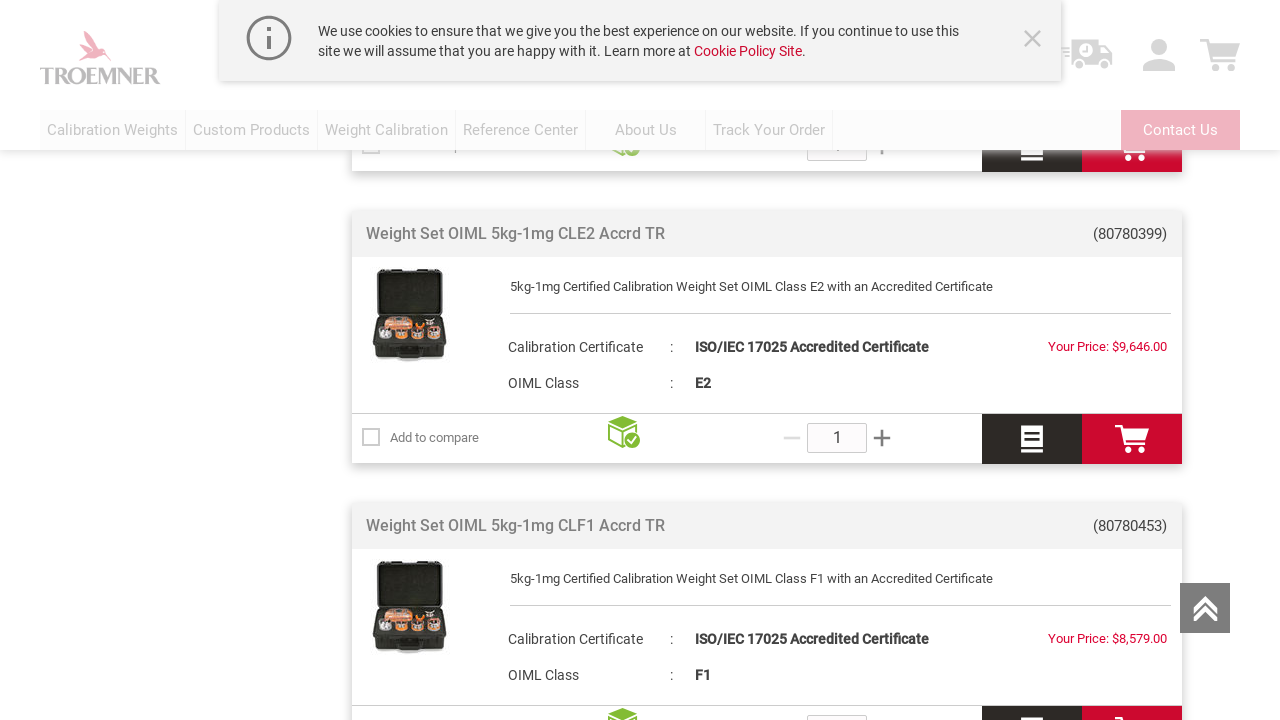

Scrolled to bottom of page
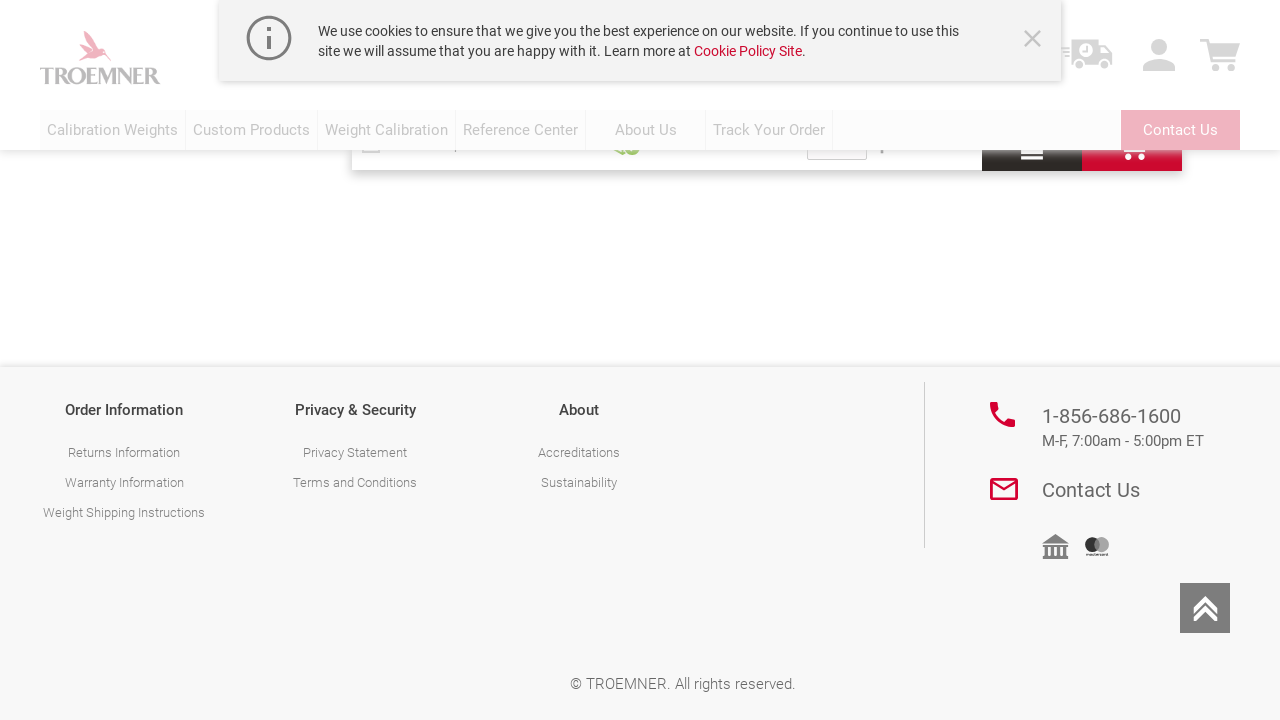

Waited 3 seconds for new content to load
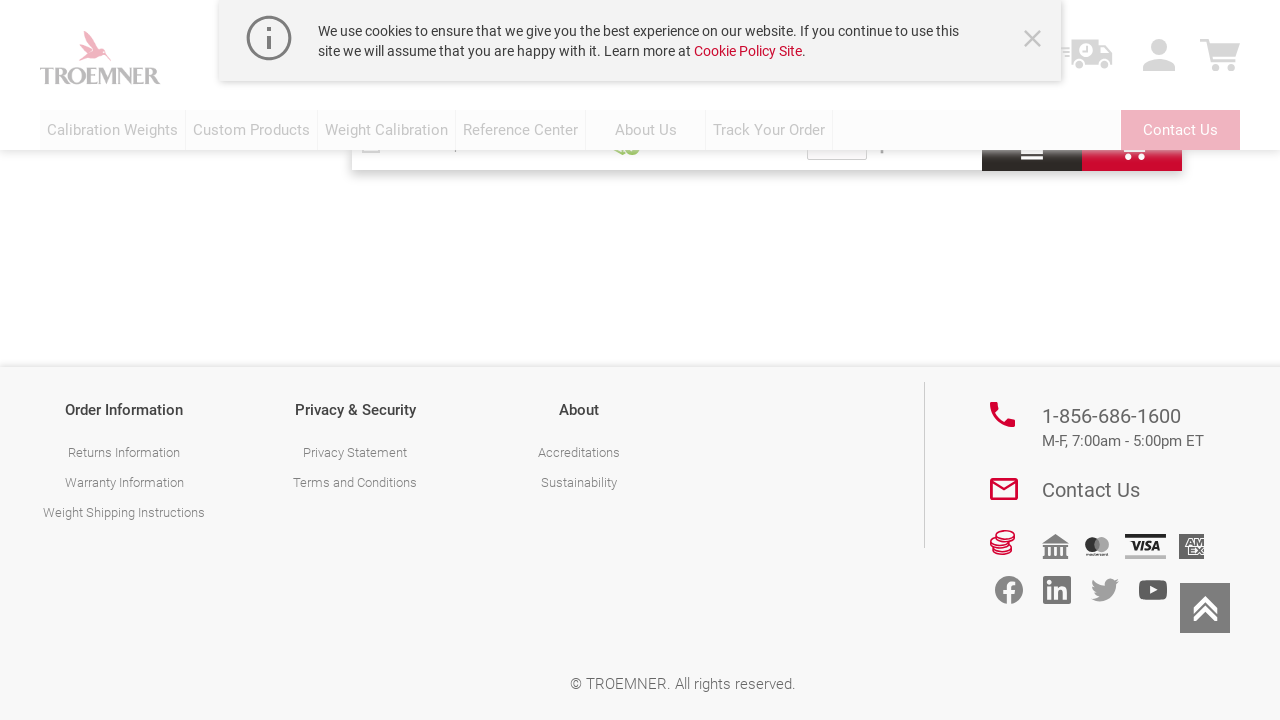

Evaluated new document body scroll height to check for additional content
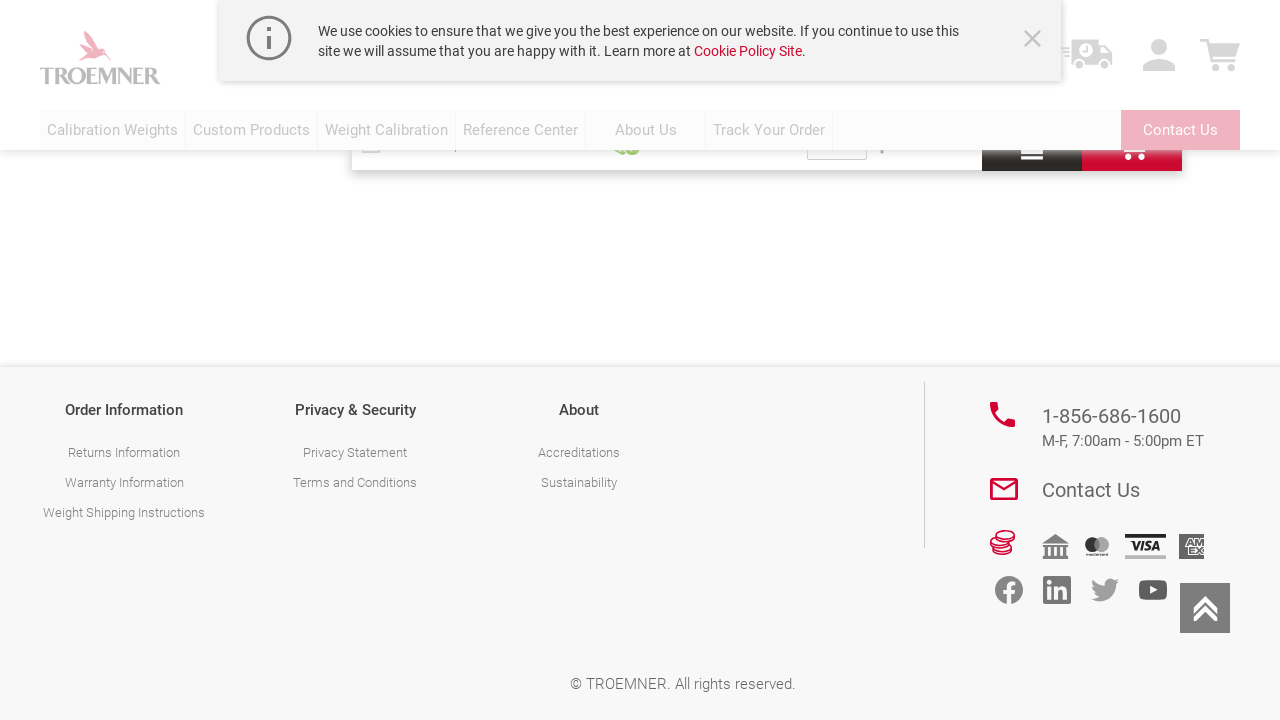

No new content loaded - reached end of infinite scroll
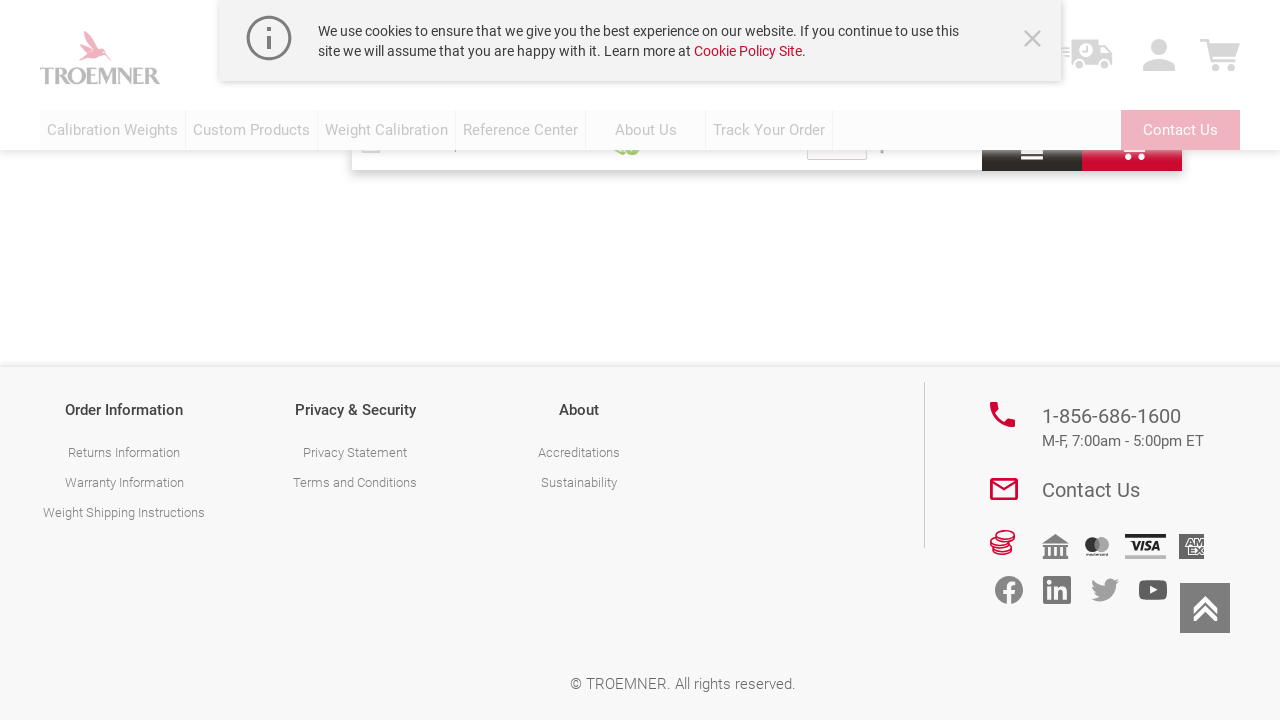

Waited for product list rows to be present in DOM
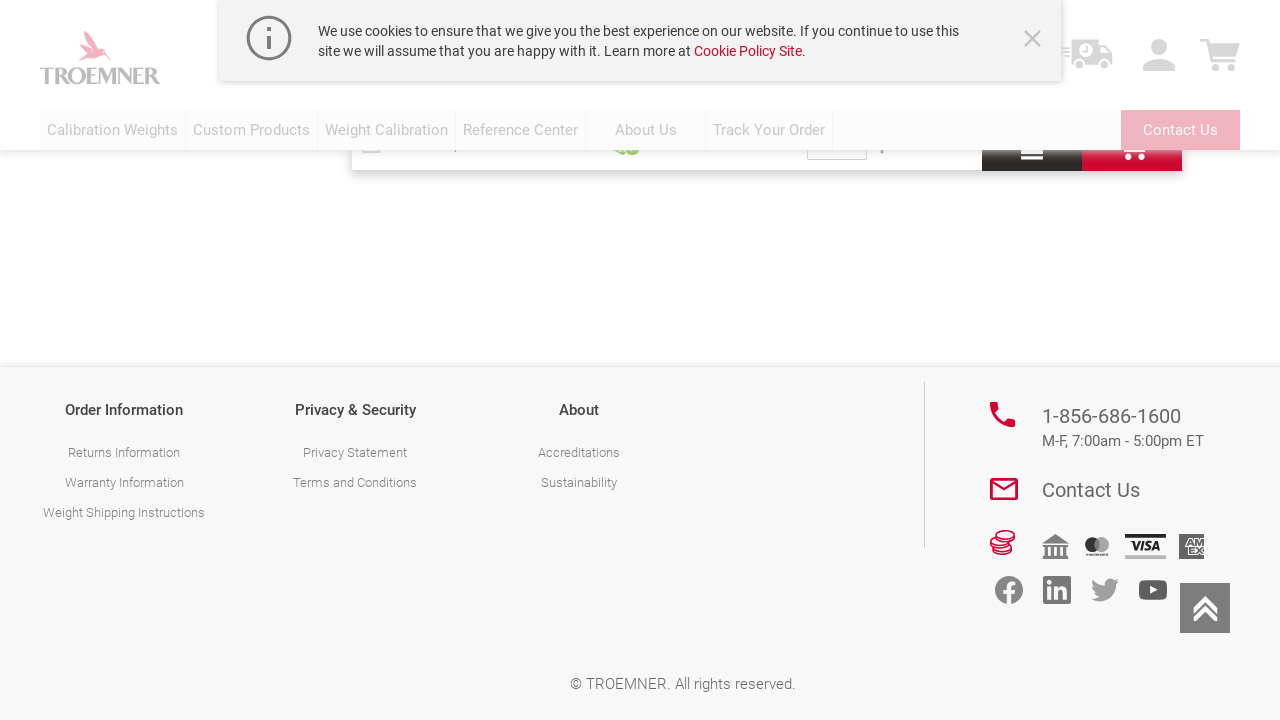

Located all product list row elements
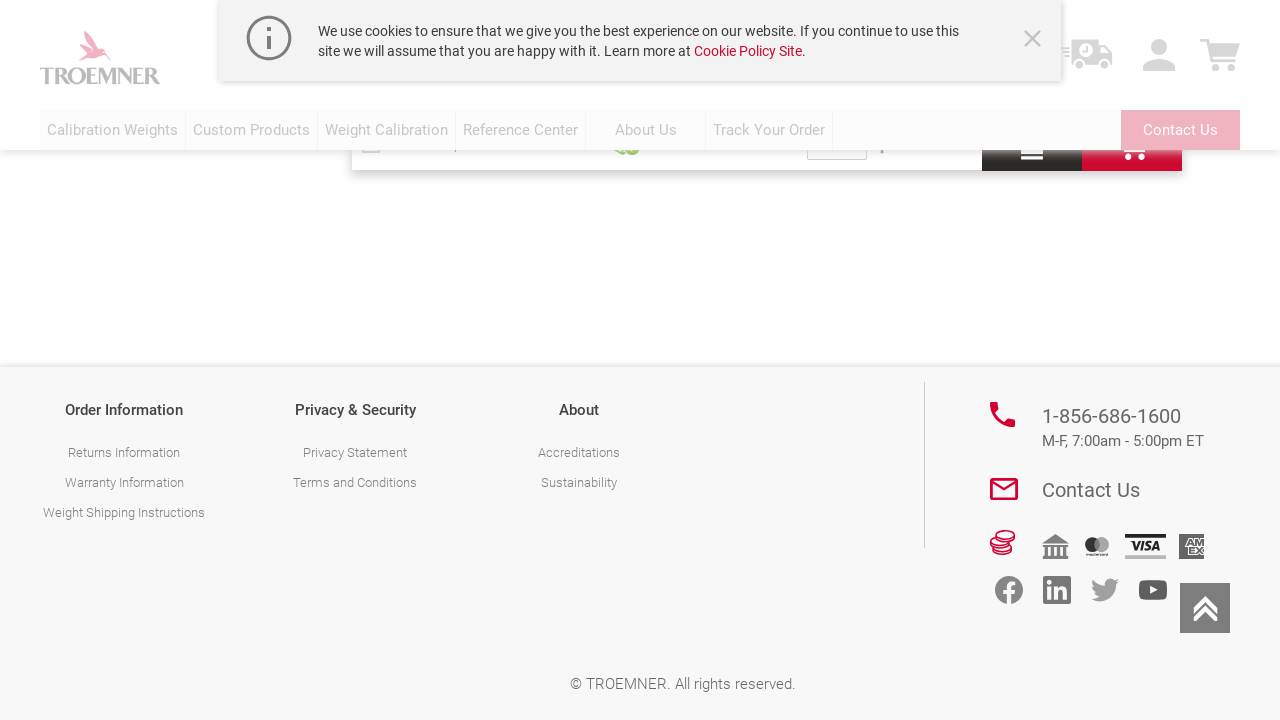

Verified that 171 products are present on the page
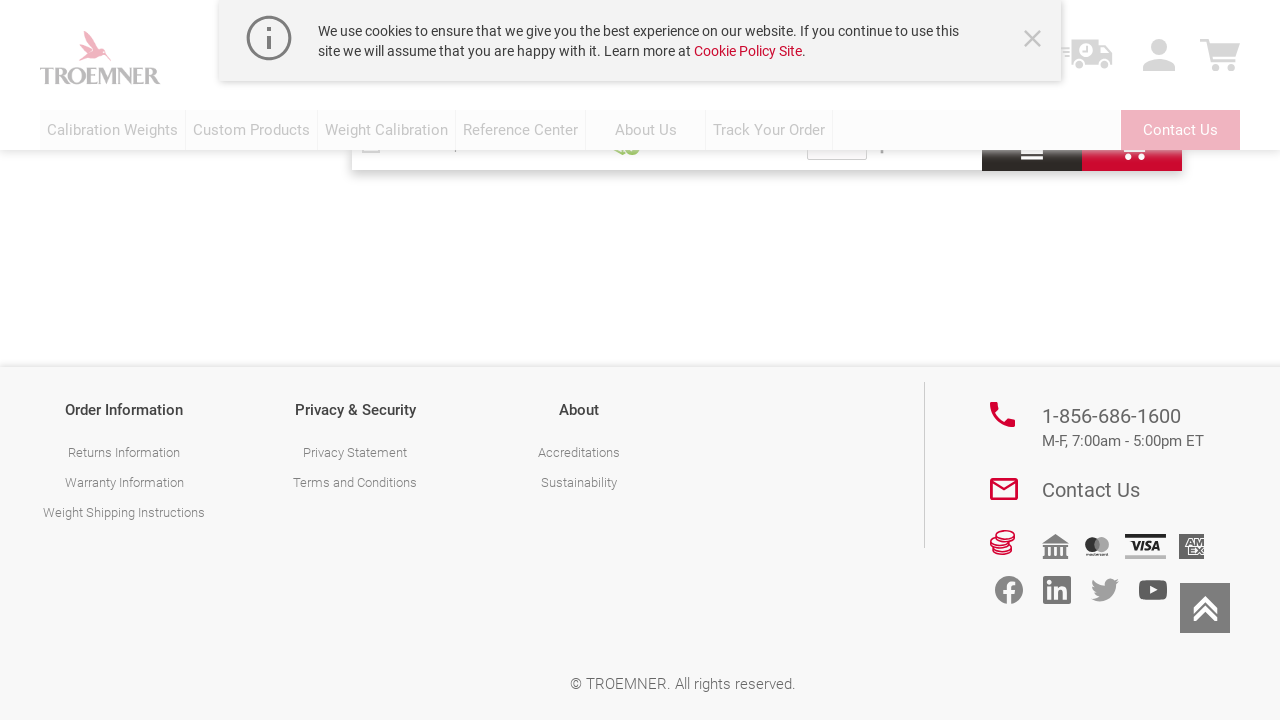

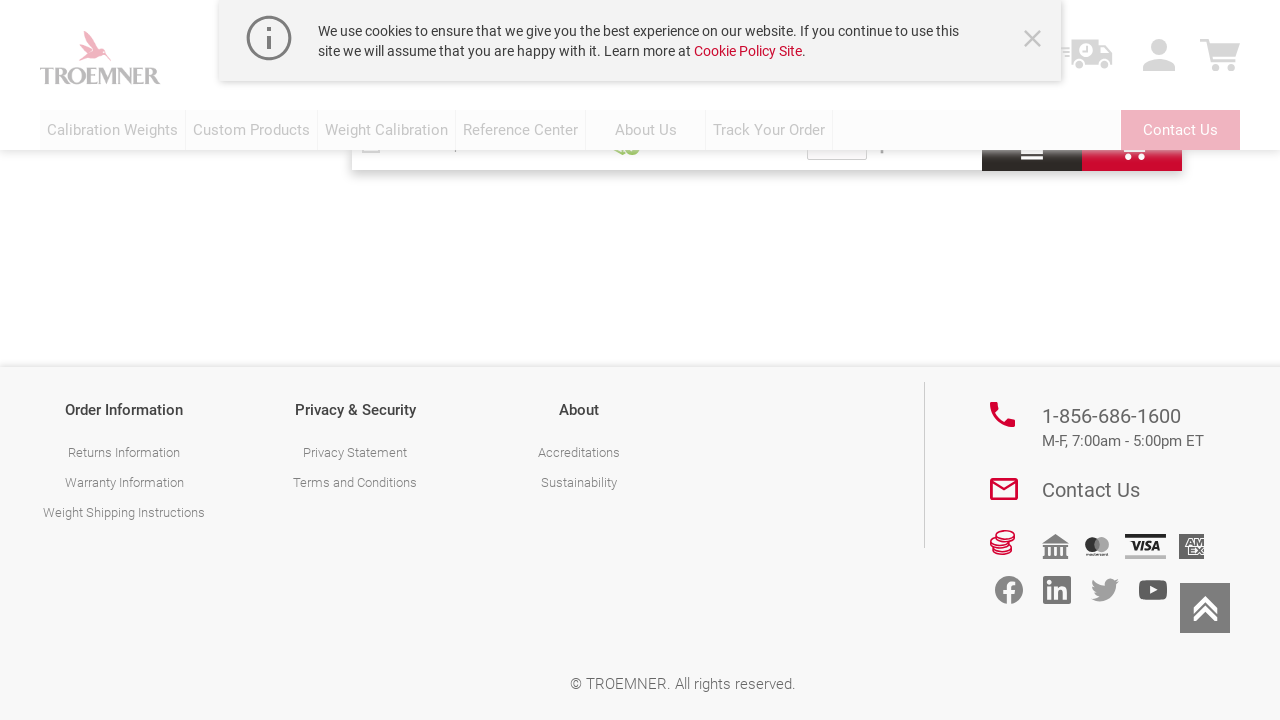